Navigates to Python.org homepage and identifies all links containing the word "Python" in their text

Starting URL: https://www.python.org/

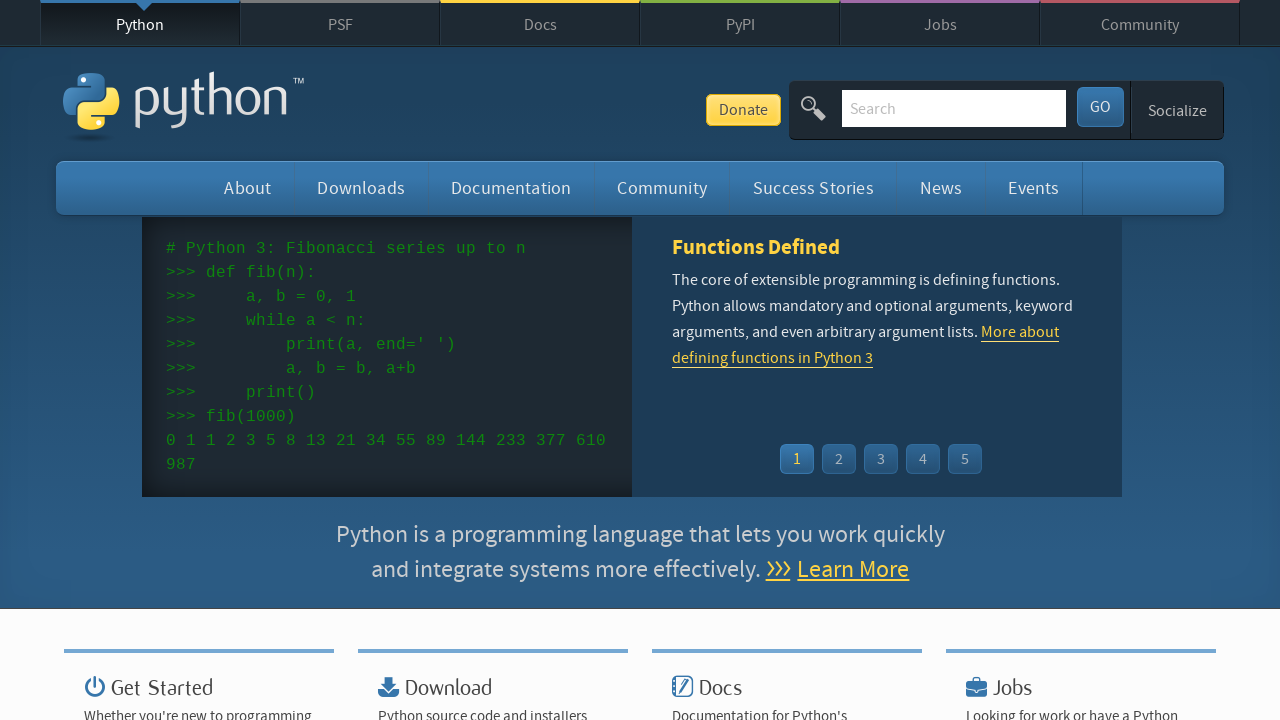

Waited for page to load with networkidle state
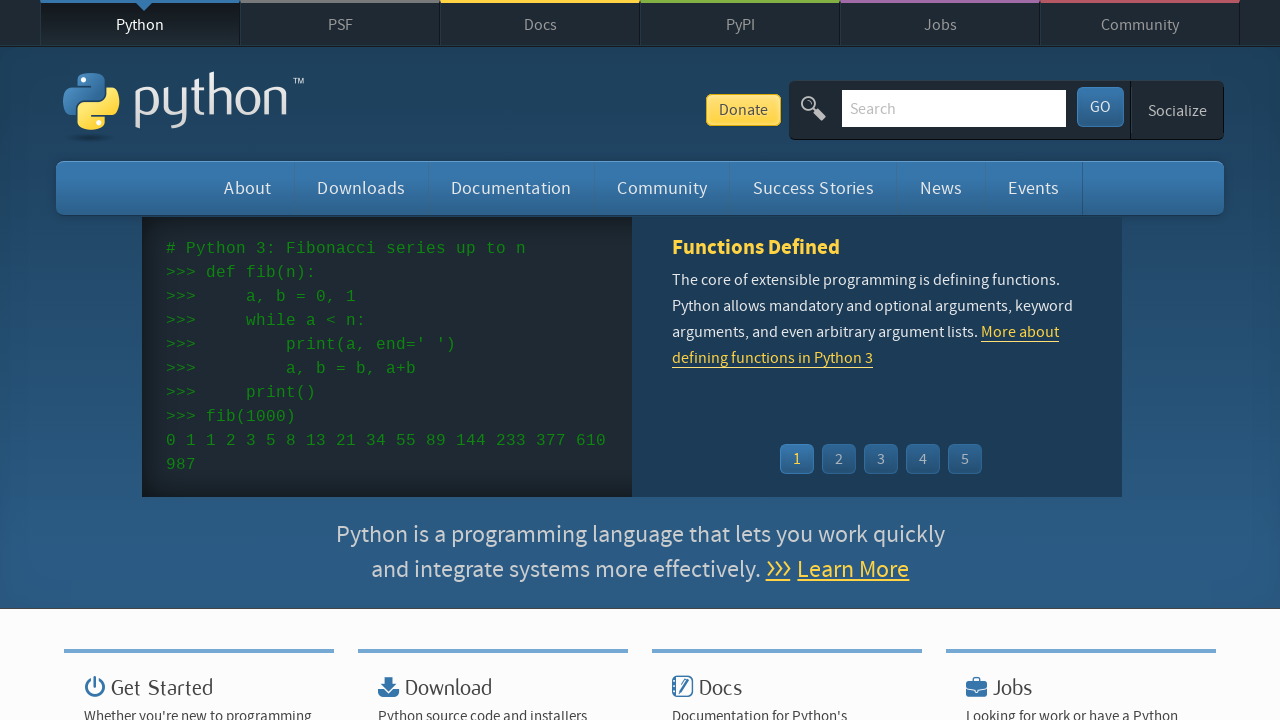

Retrieved all links from Python.org homepage
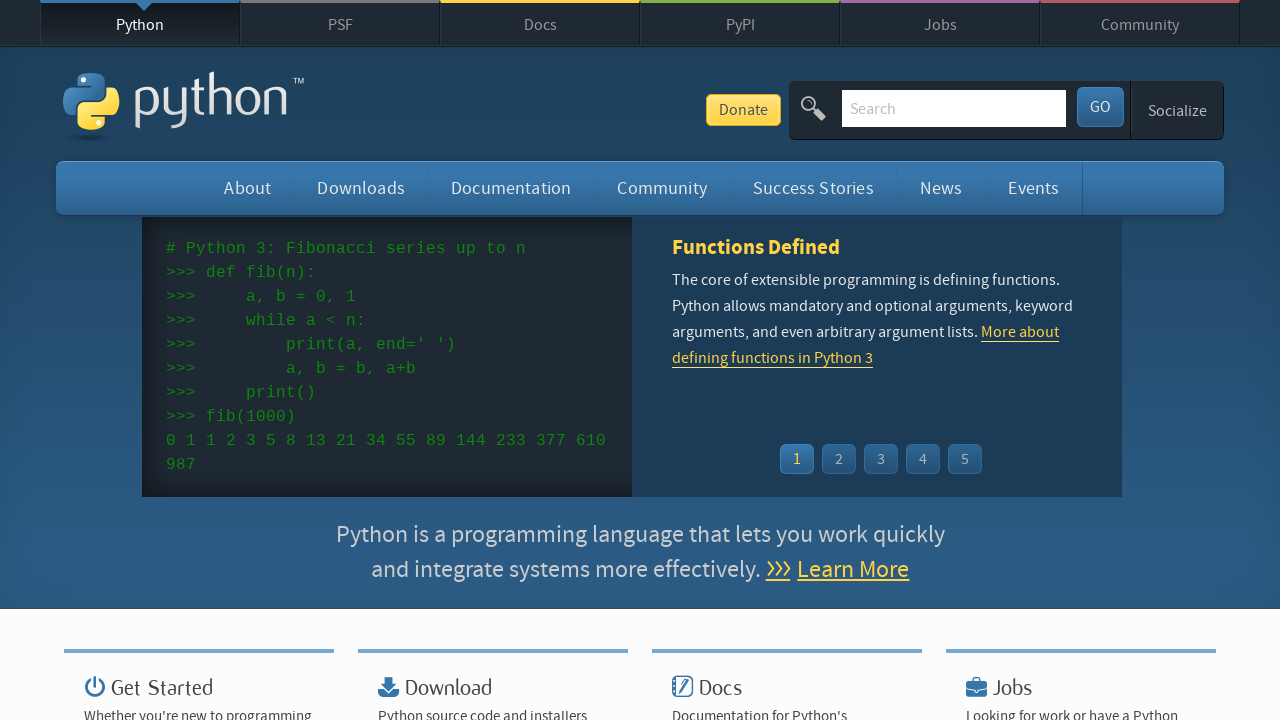

Found link containing 'Python': Python
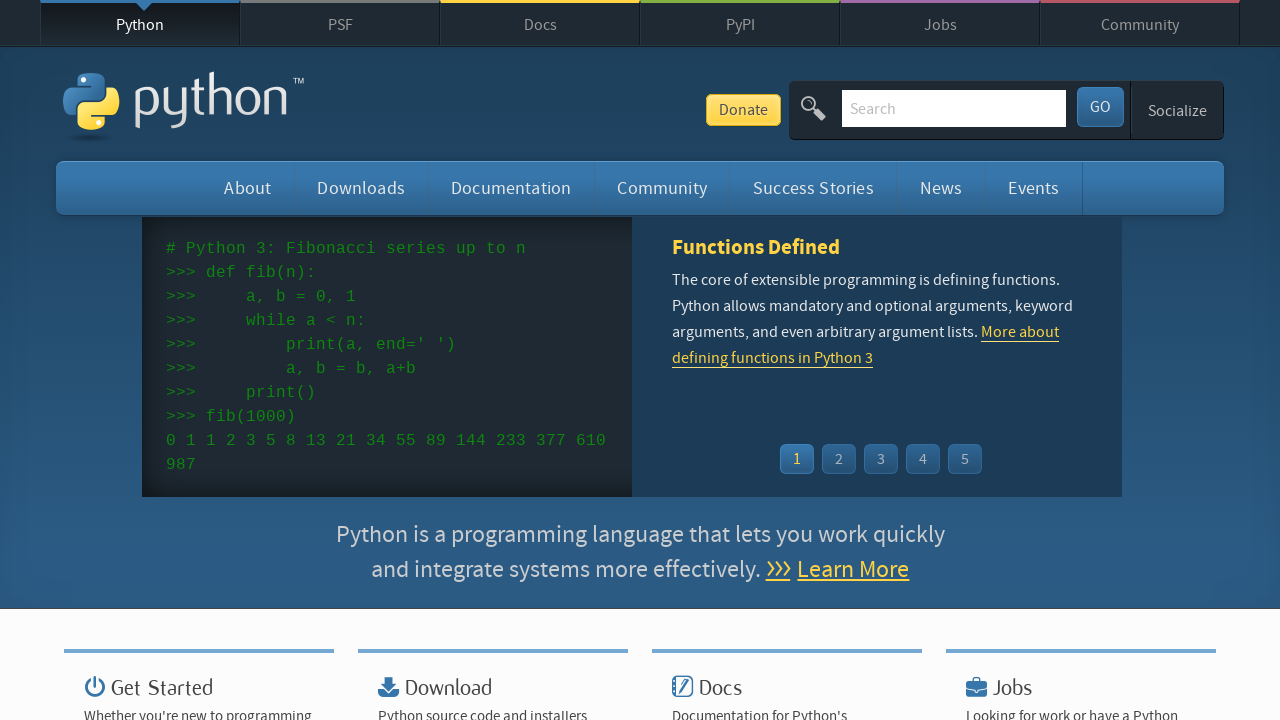

Found link containing 'Python': ▲ The Python Network
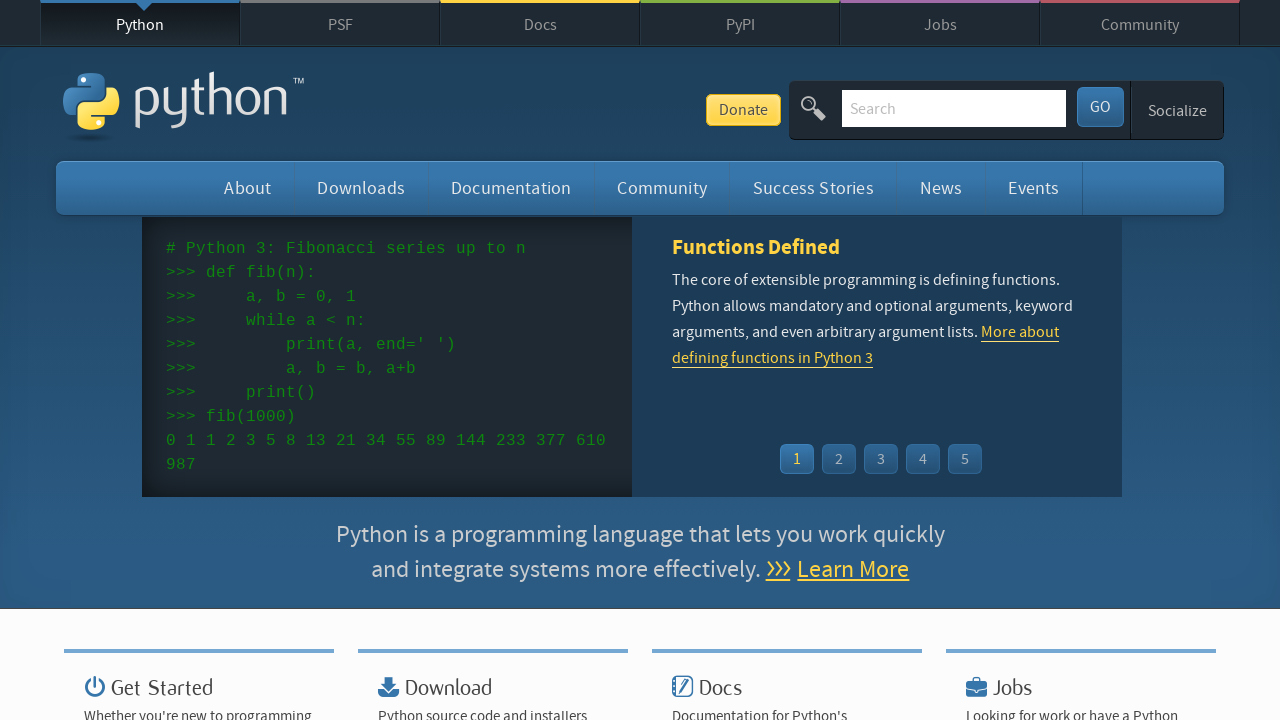

Found link containing 'Python': Python Brochure
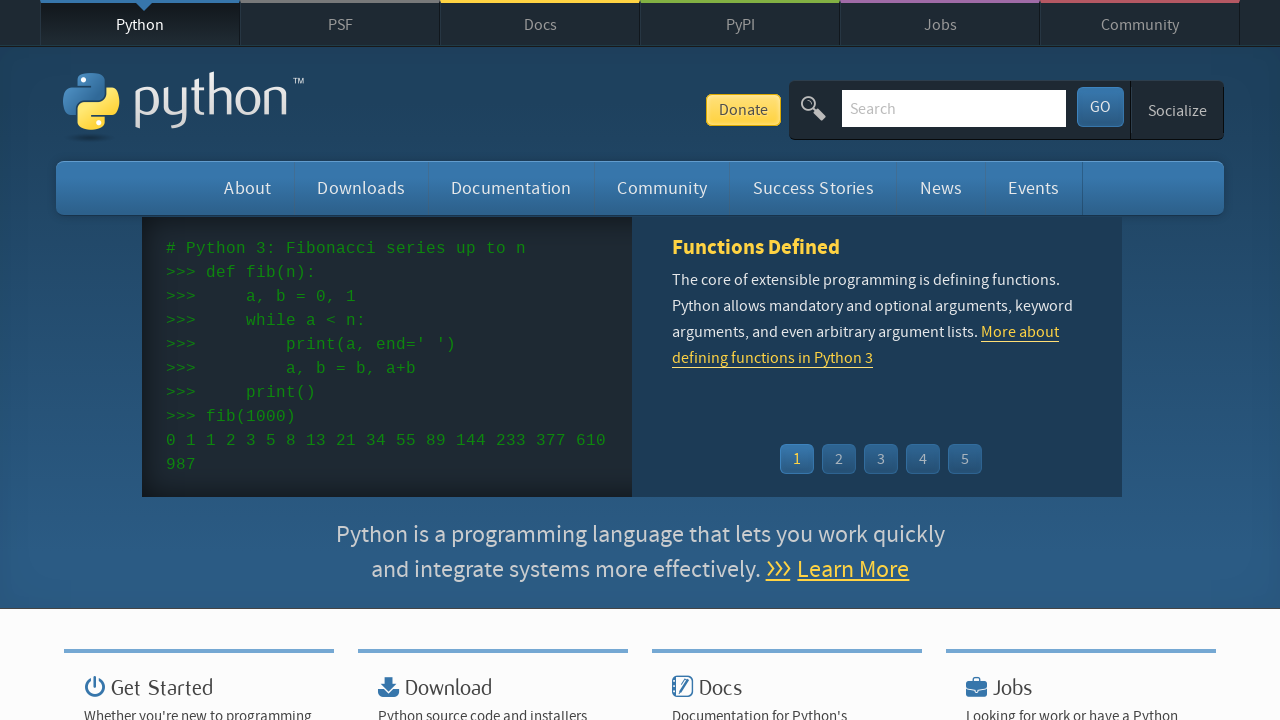

Found link containing 'Python': Learn more about Python
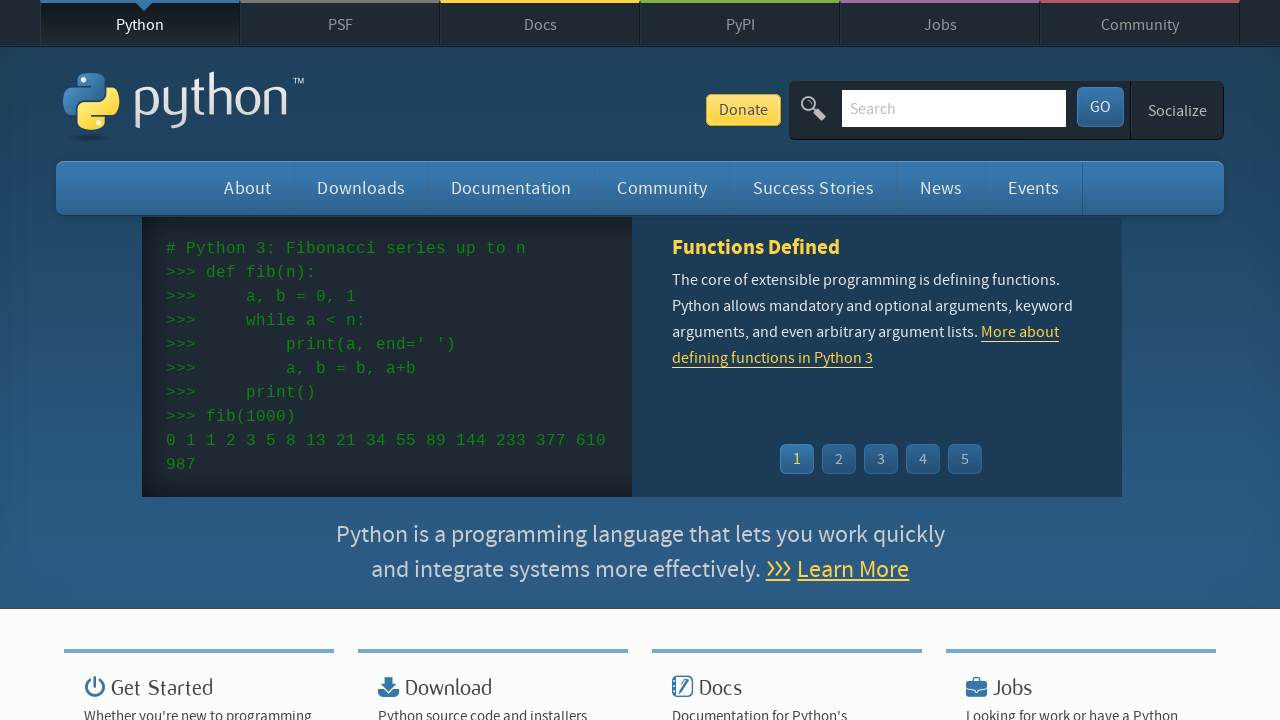

Found link containing 'Python': Python 3.14.3
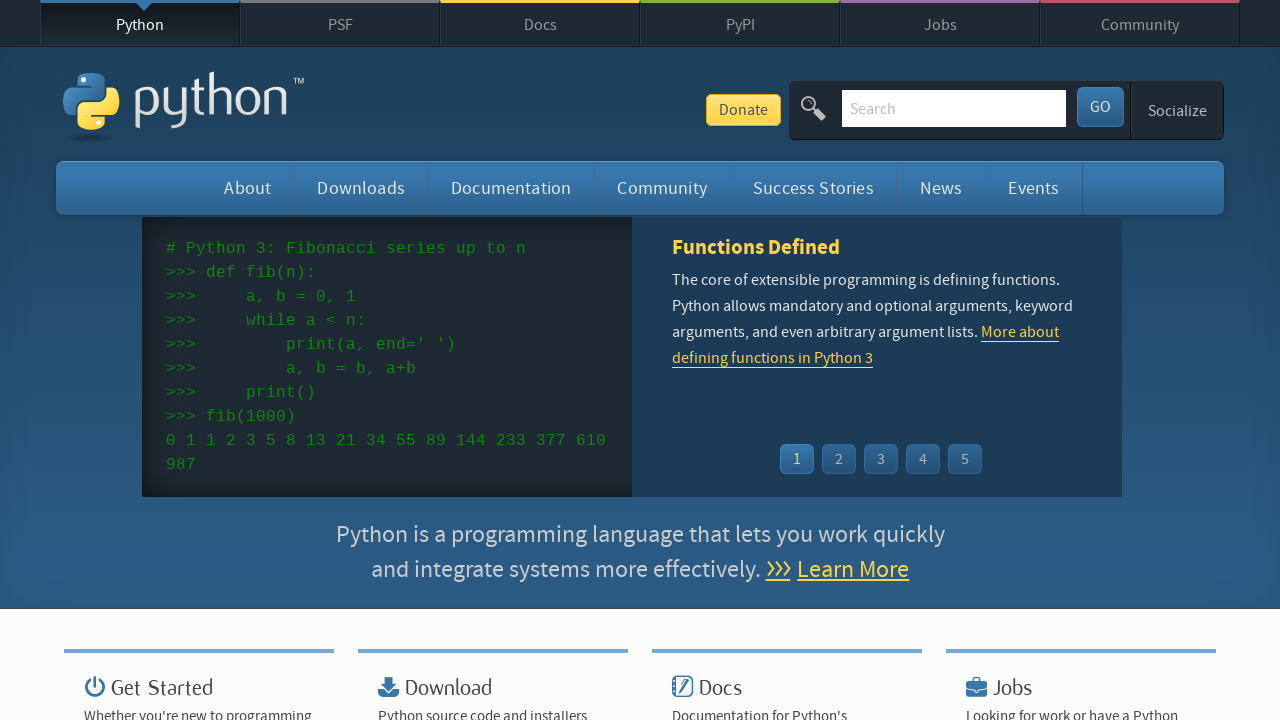

Found link containing 'Python': Python install manager
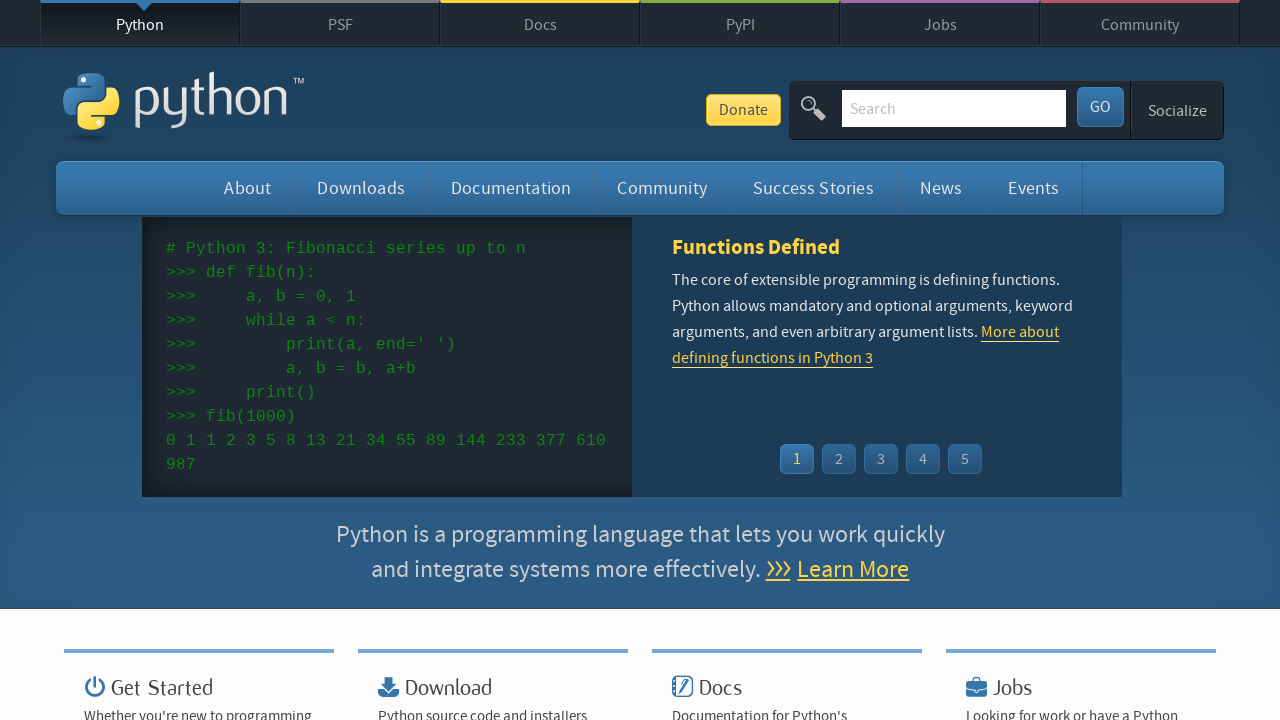

Found link containing 'Python': Python 3.14.3
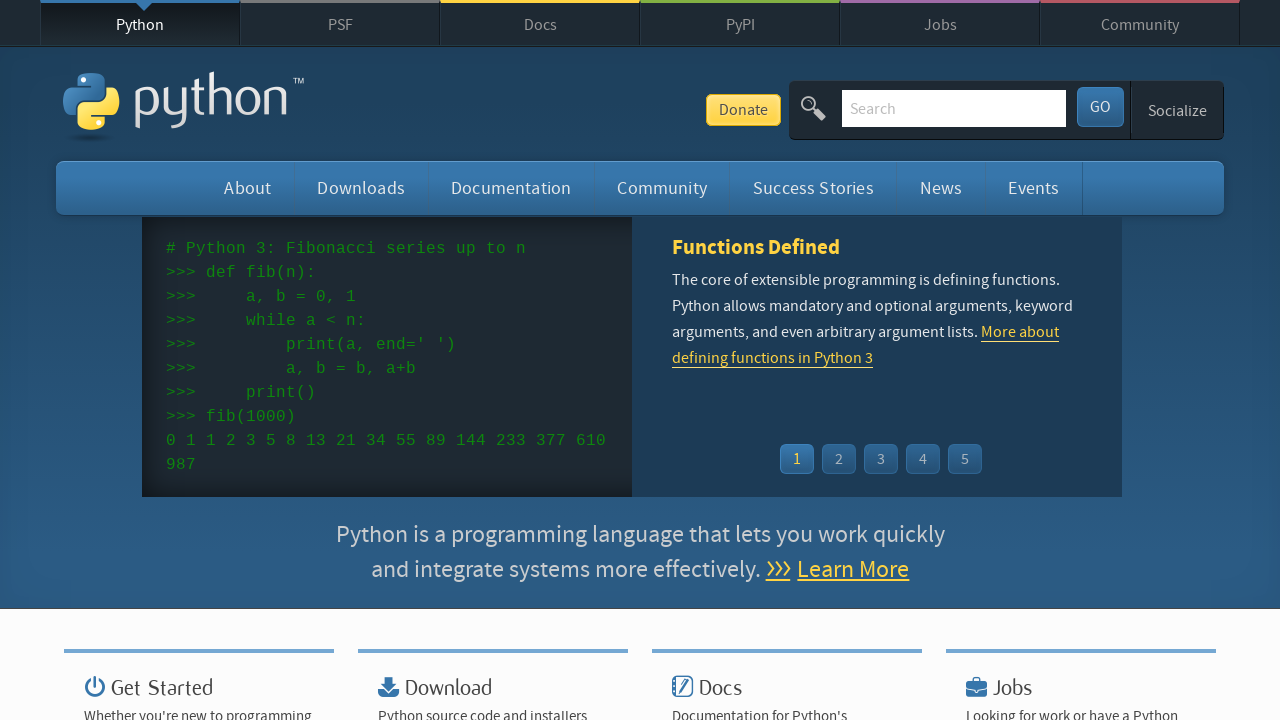

Found link containing 'Python': Python 3.14.3
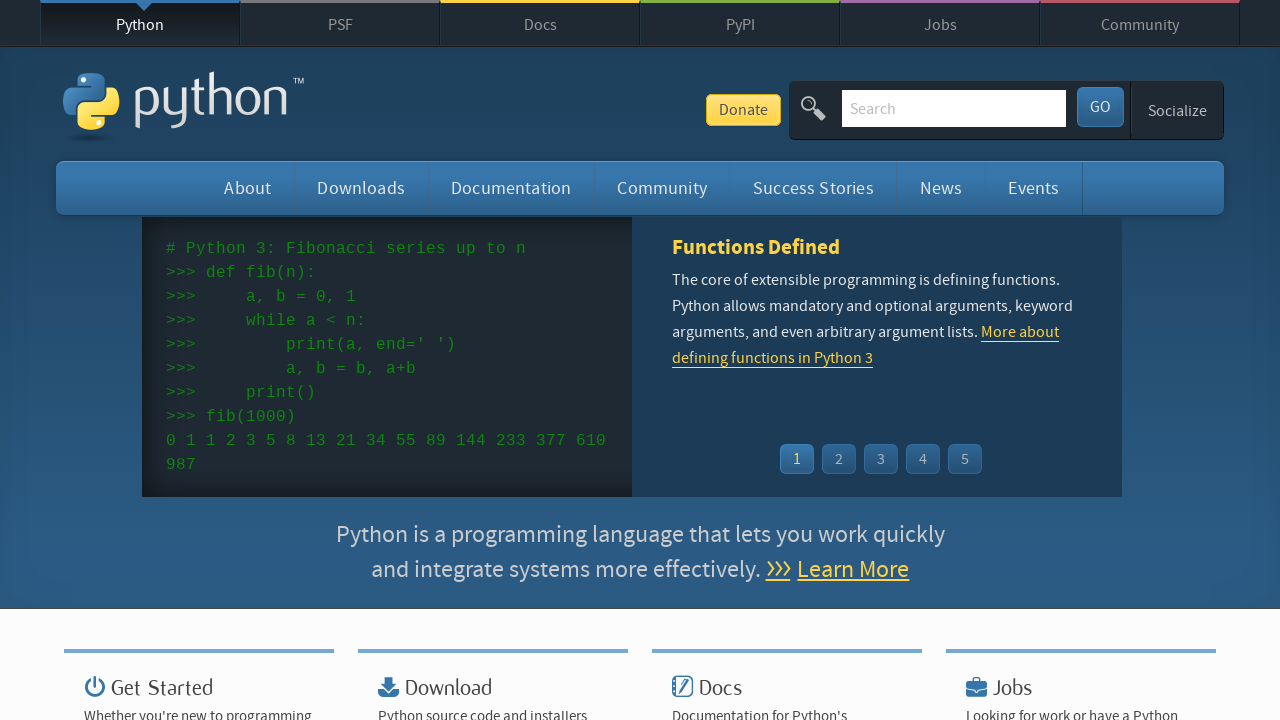

Found link containing 'Python': Python Books
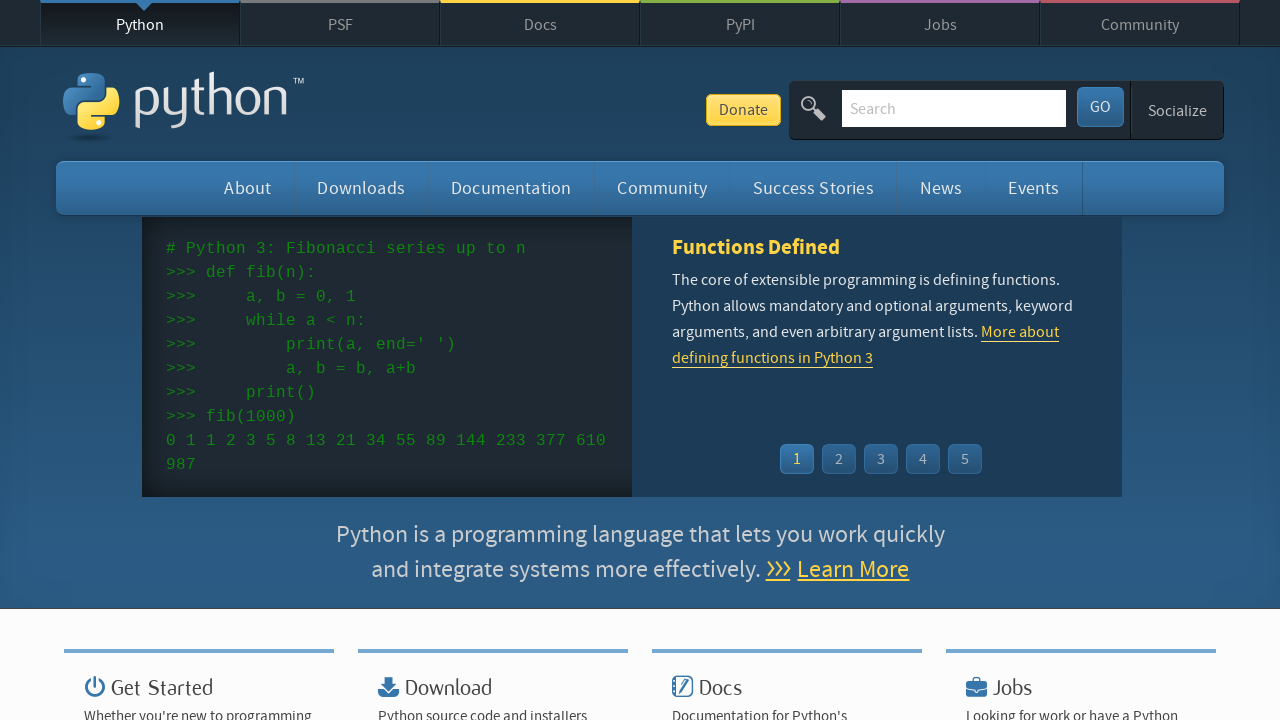

Found link containing 'Python': Python Essays
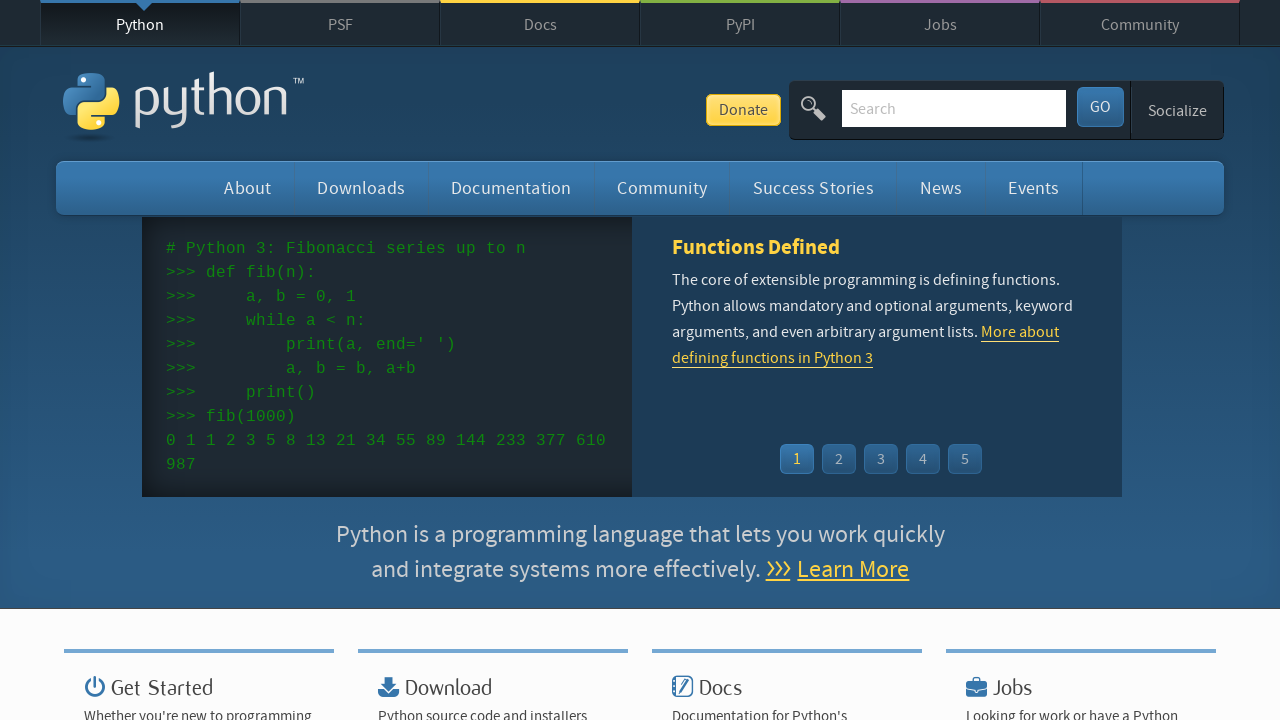

Found link containing 'Python': Python Docs
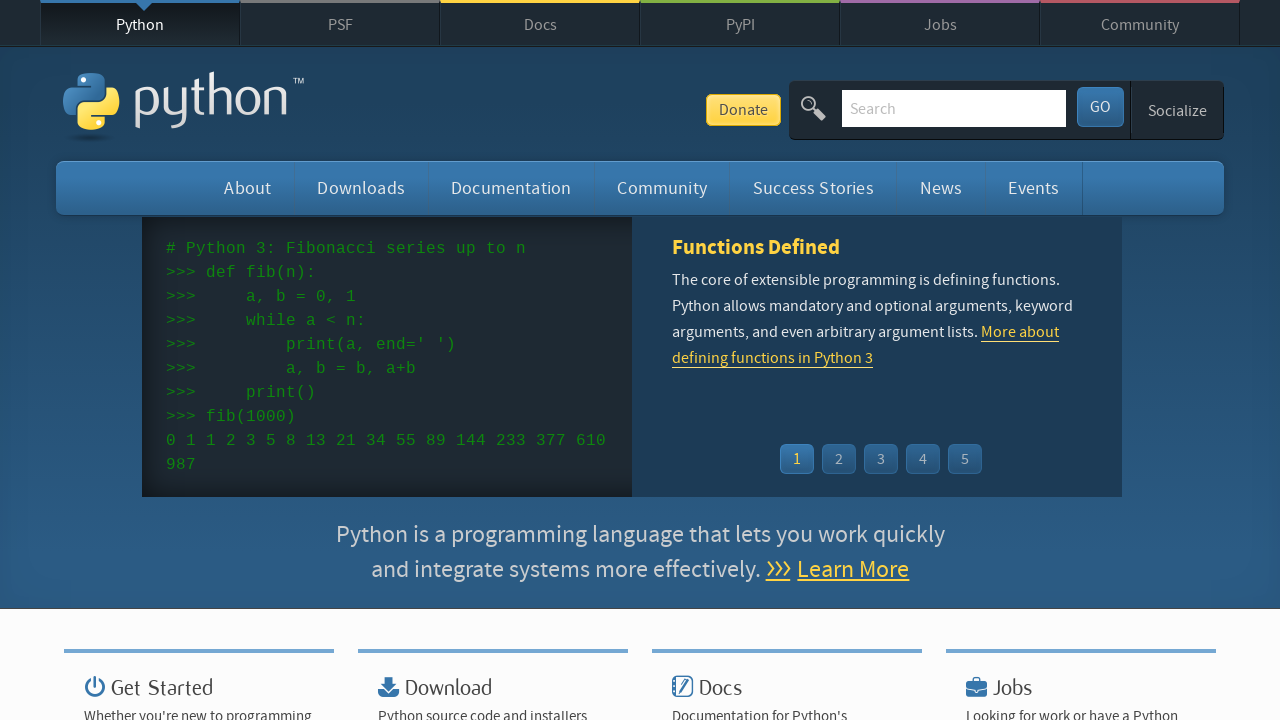

Found link containing 'Python': Python Conferences
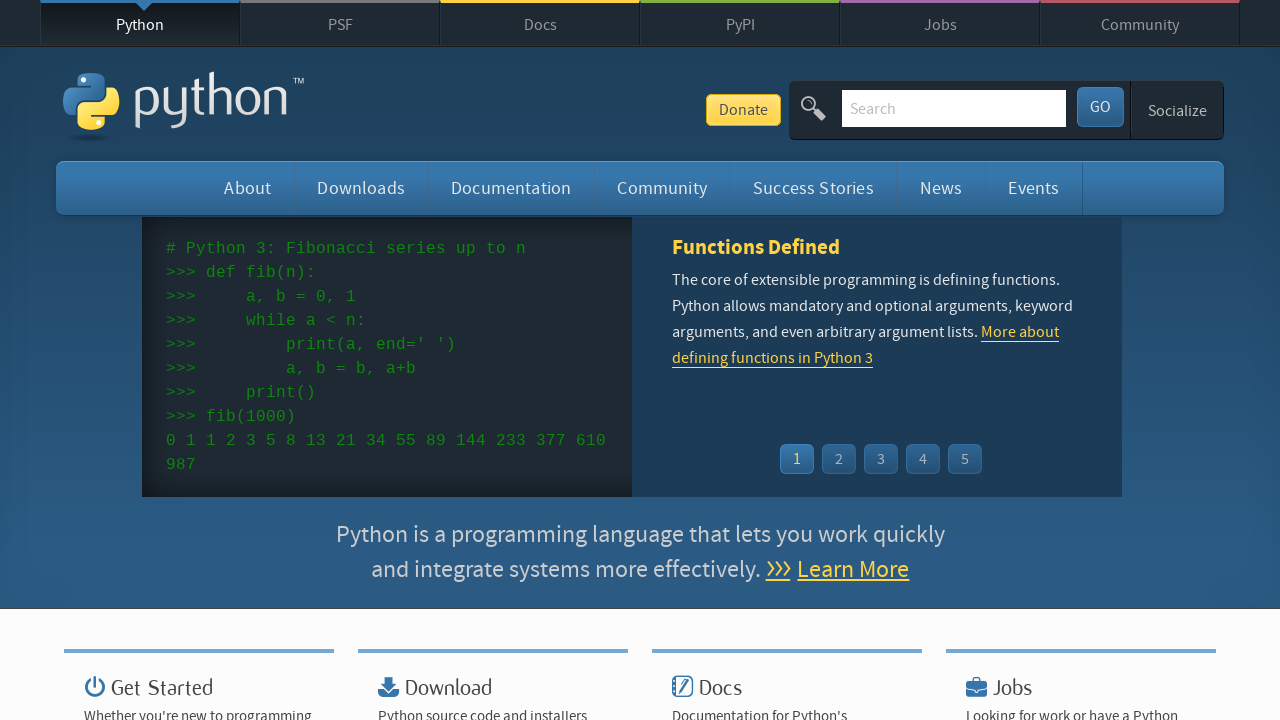

Found link containing 'Python': Python Logo
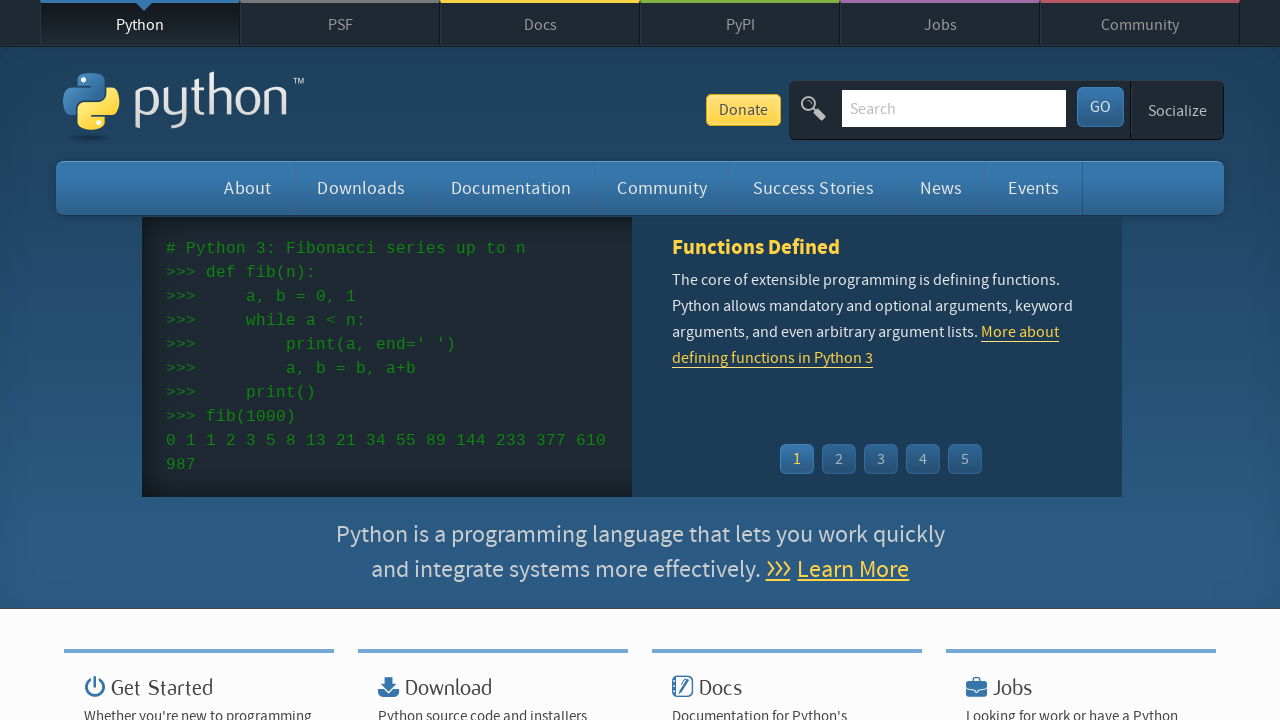

Found link containing 'Python': Python Wiki
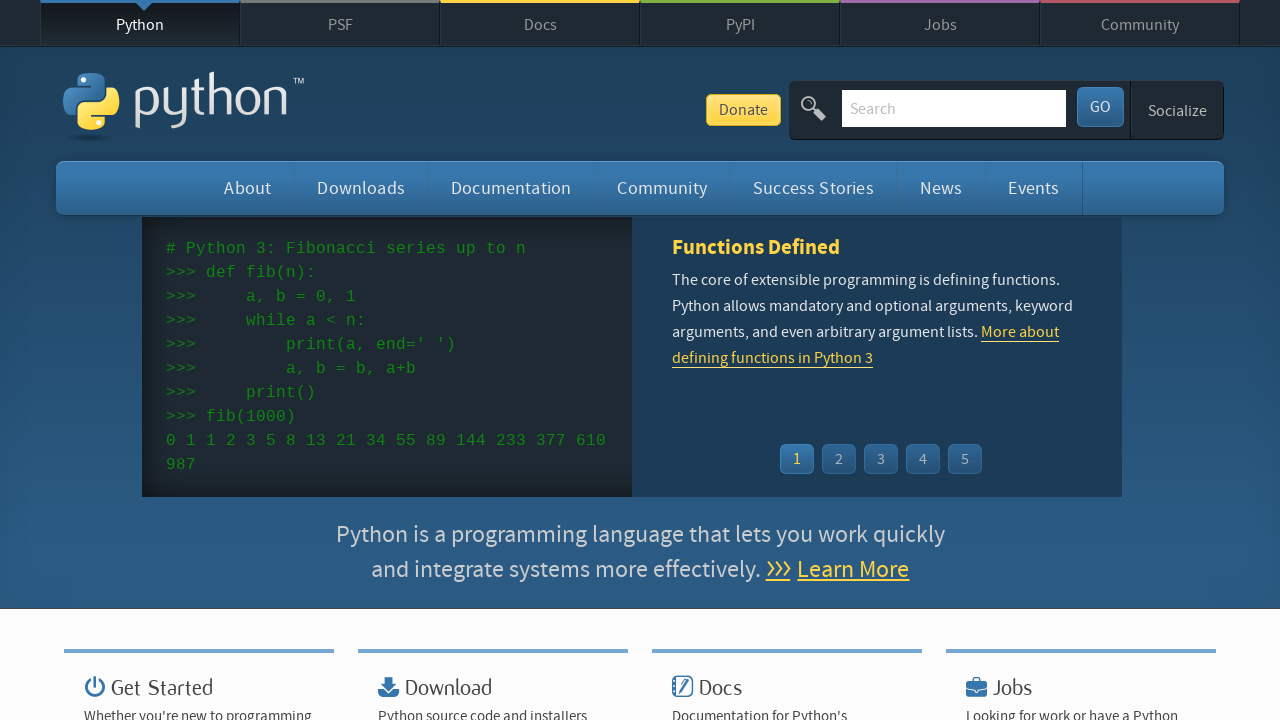

Found link containing 'Python': Python News
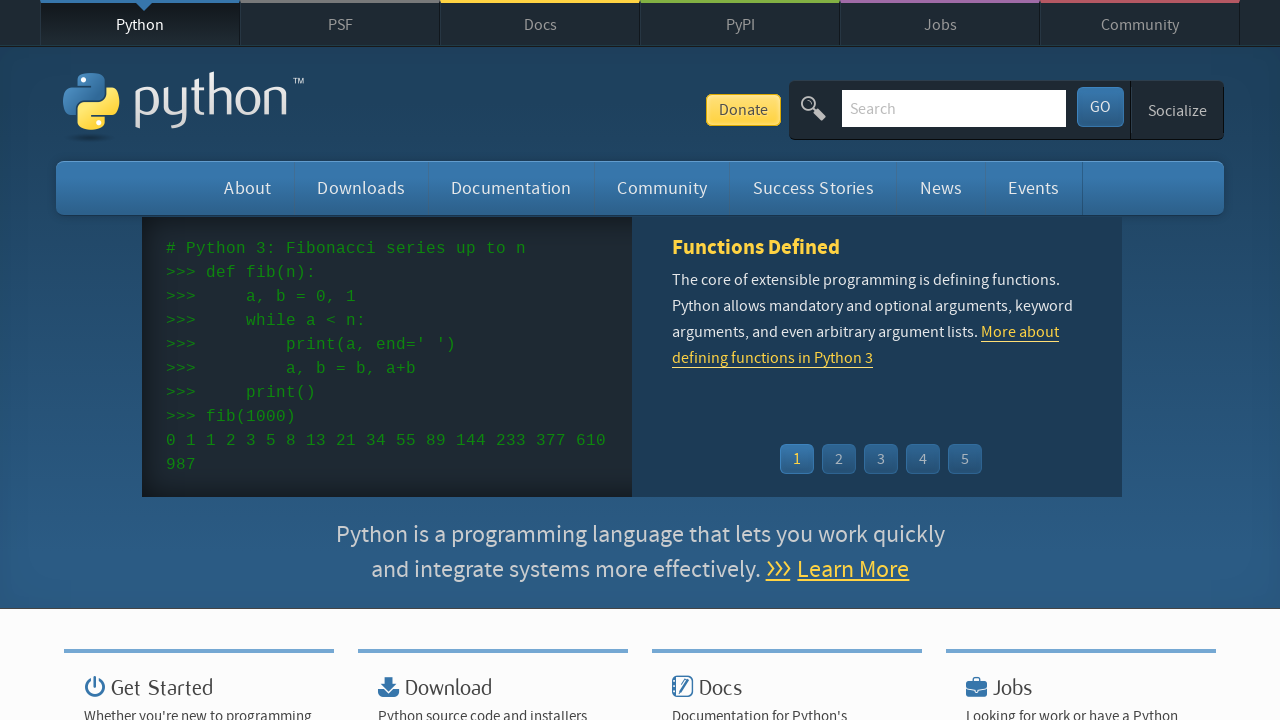

Found link containing 'Python': Python Events
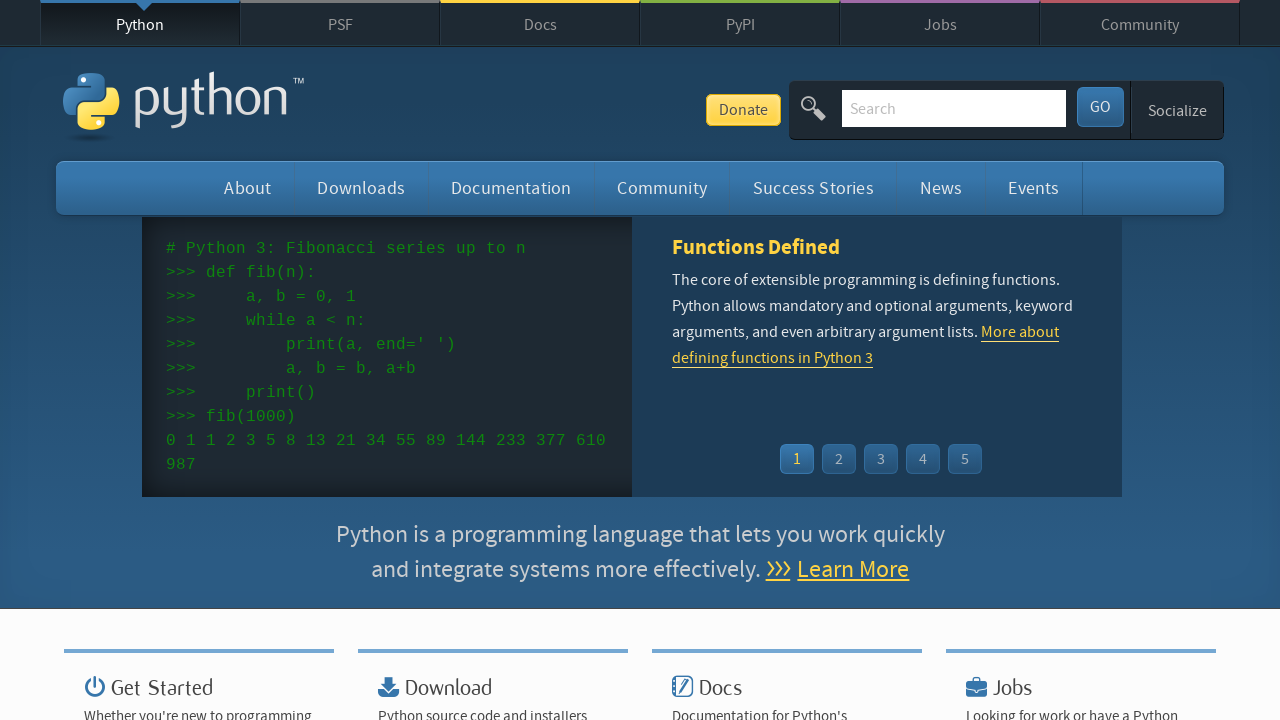

Found link containing 'Python': Python Events Archive
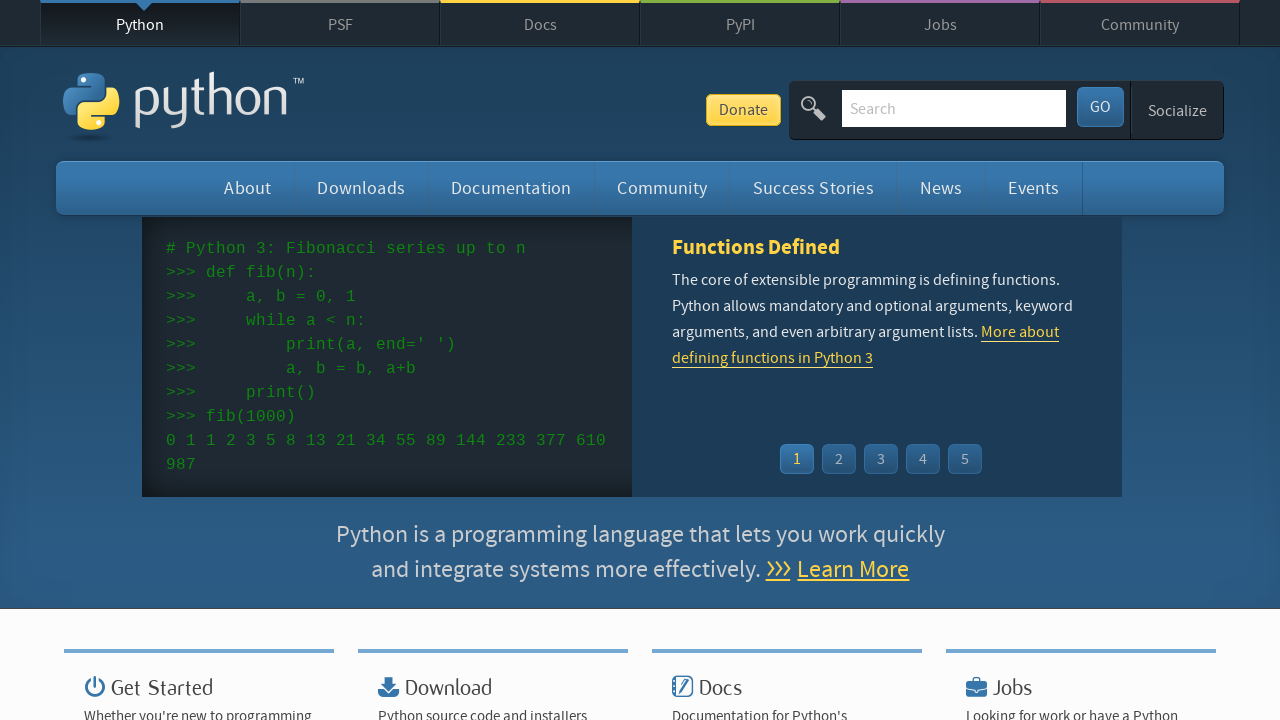

Found link containing 'Python': More about defining functions in Python 3
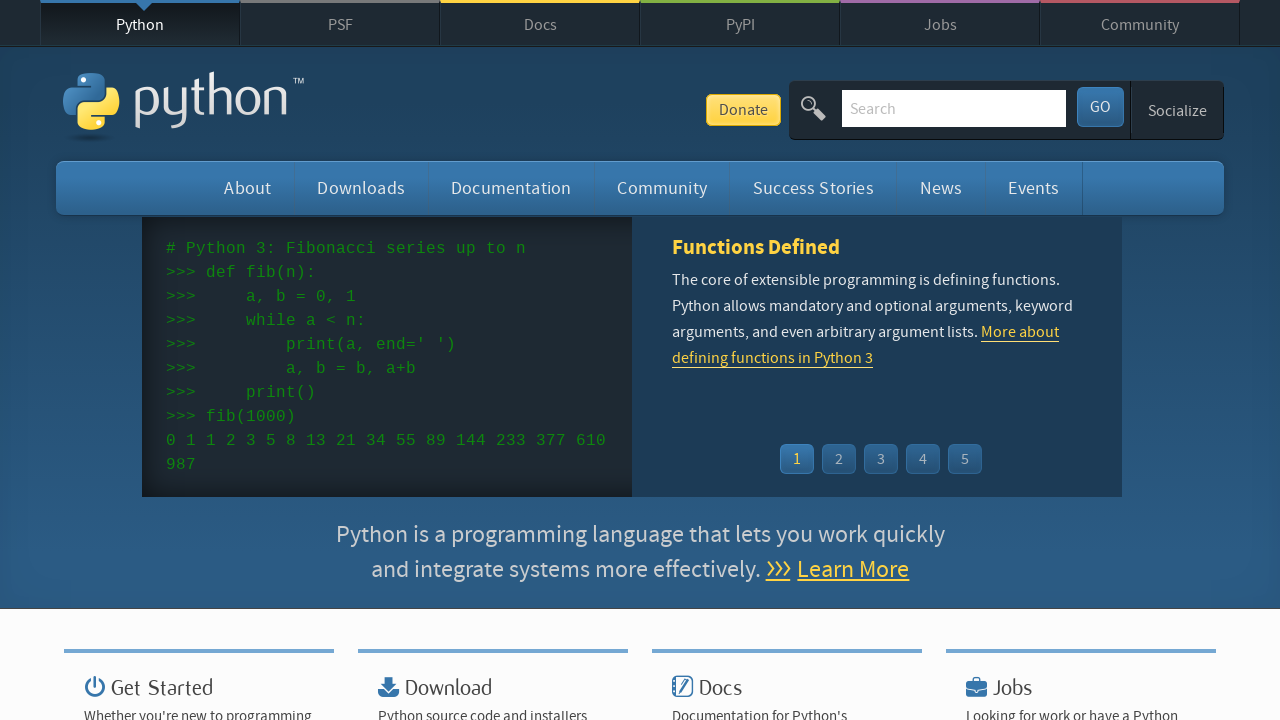

Found link containing 'Python': More about lists in Python 3
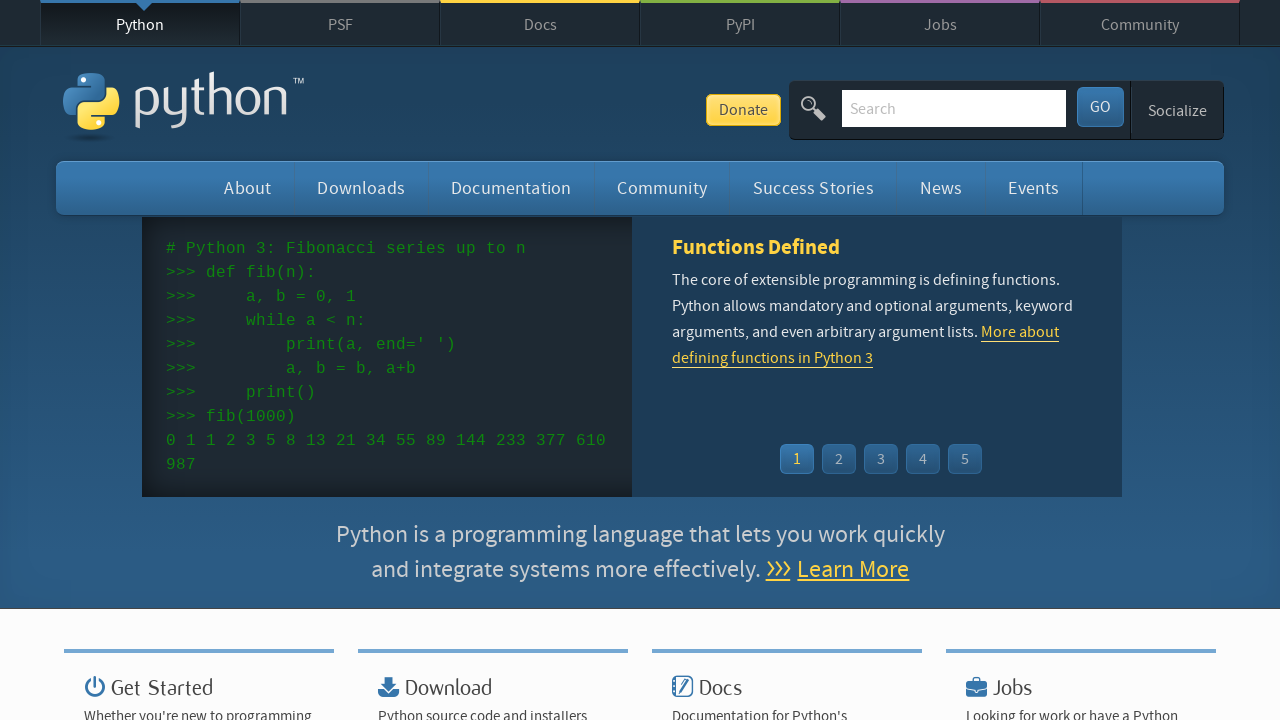

Found link containing 'Python': More about simple math functions in Python 3
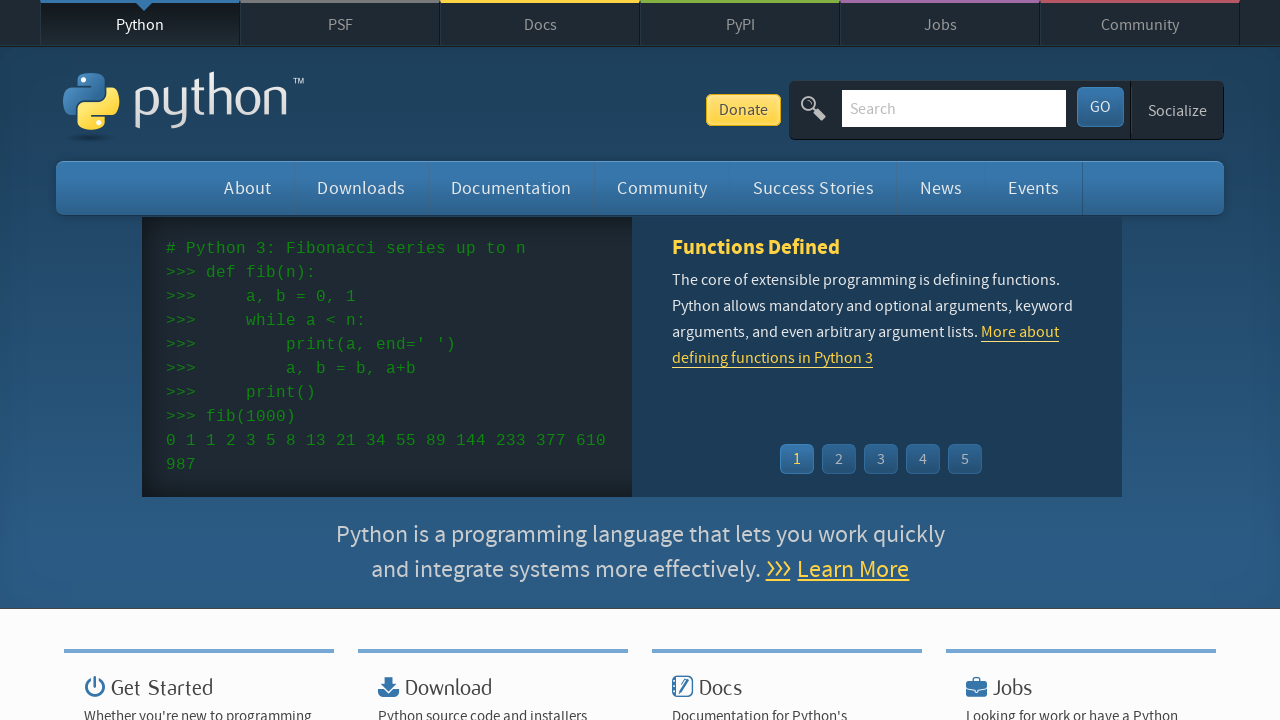

Found link containing 'Python': More control flow tools in Python 3
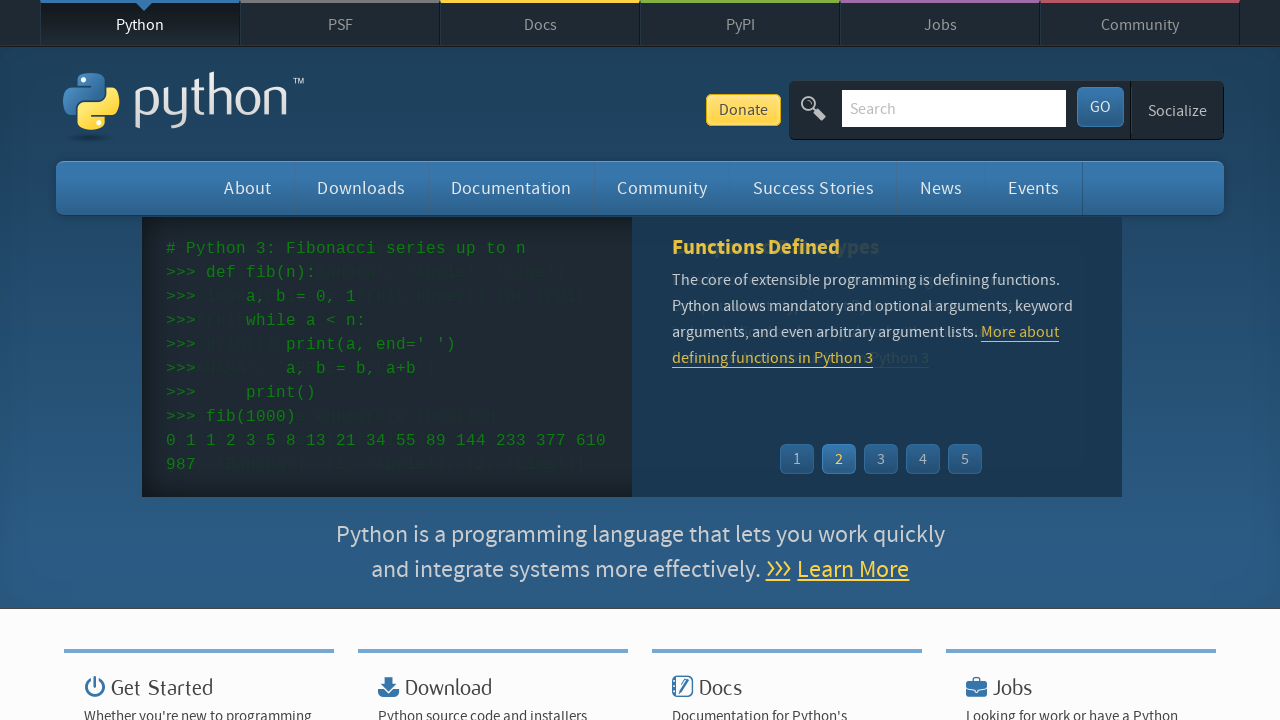

Found link containing 'Python': Python 3.14.3
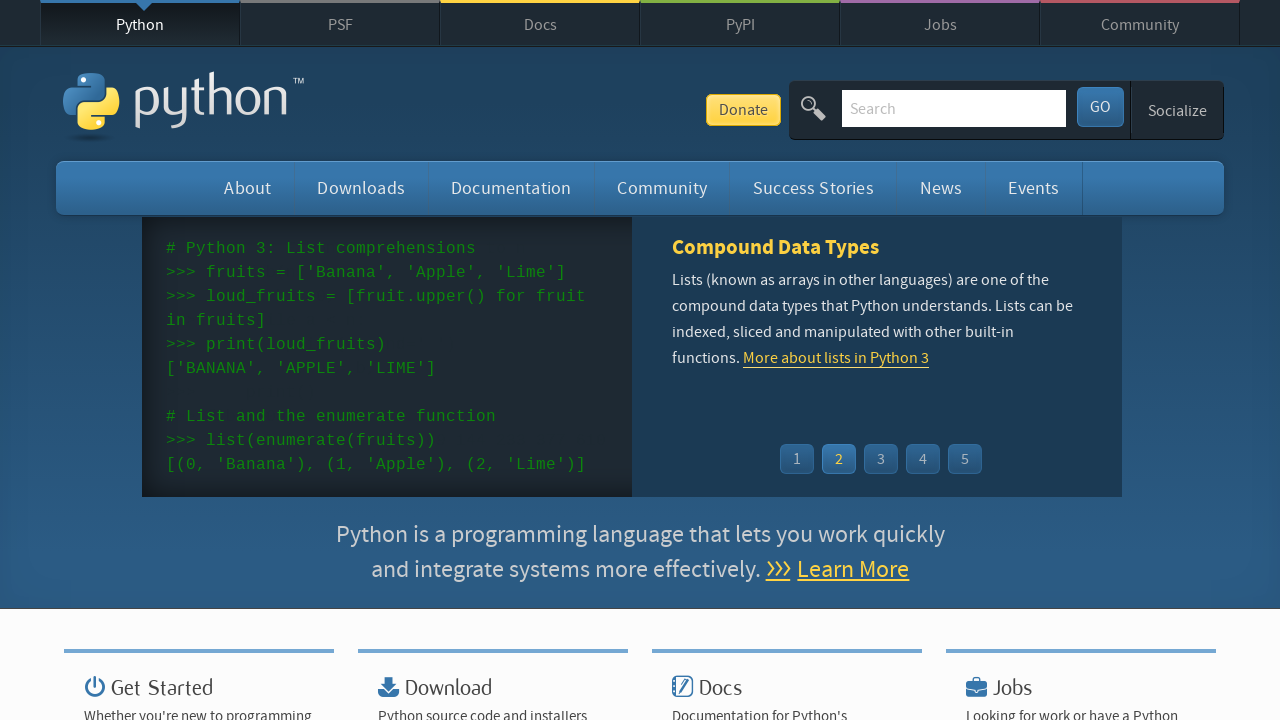

Found link containing 'Python': Join the Python Security Response Team!
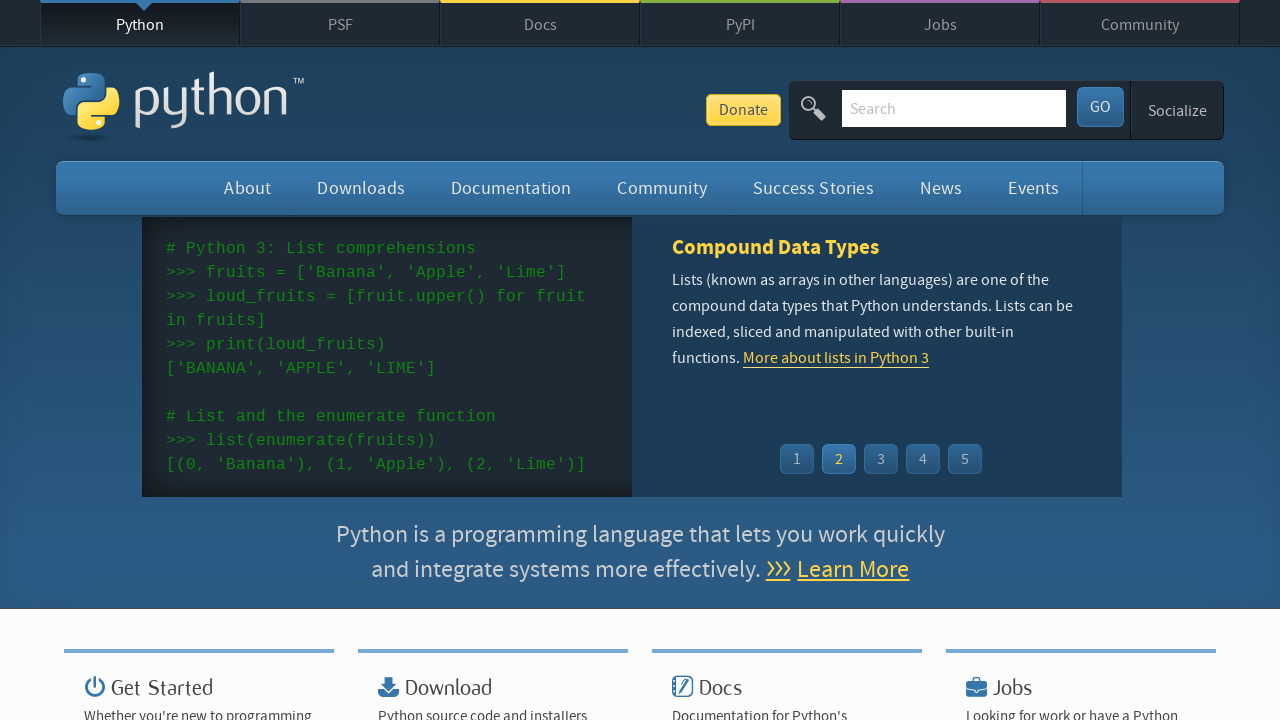

Found link containing 'Python': Join the Python Security Response Team!
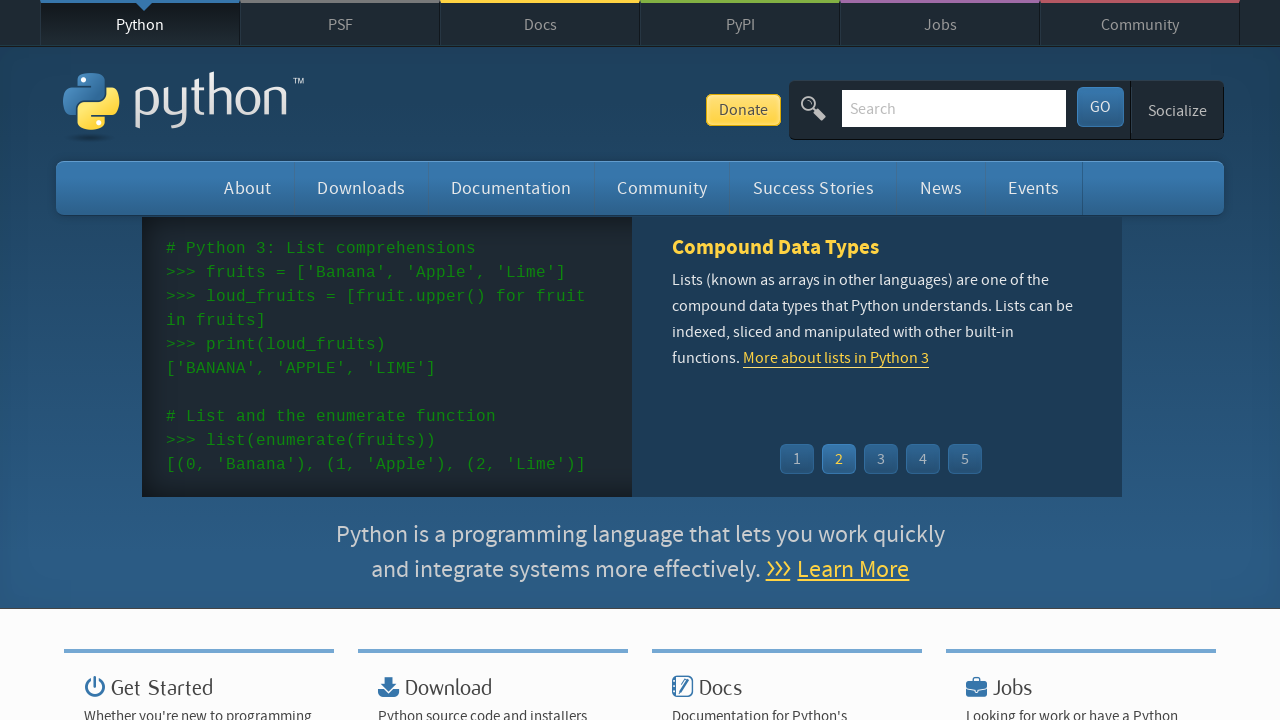

Found link containing 'Python': Python is for Everyone: Inside the PSF's D&I Work Group
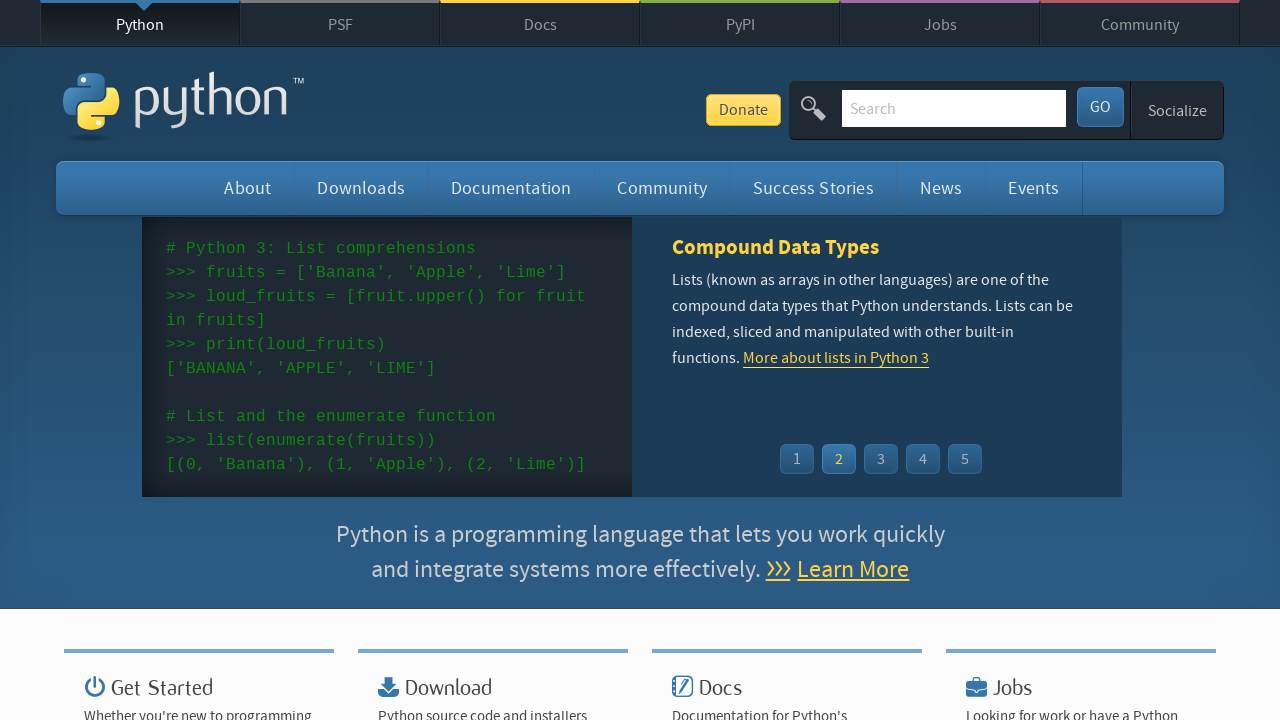

Found link containing 'Python': Python 3.15.0 alpha 6
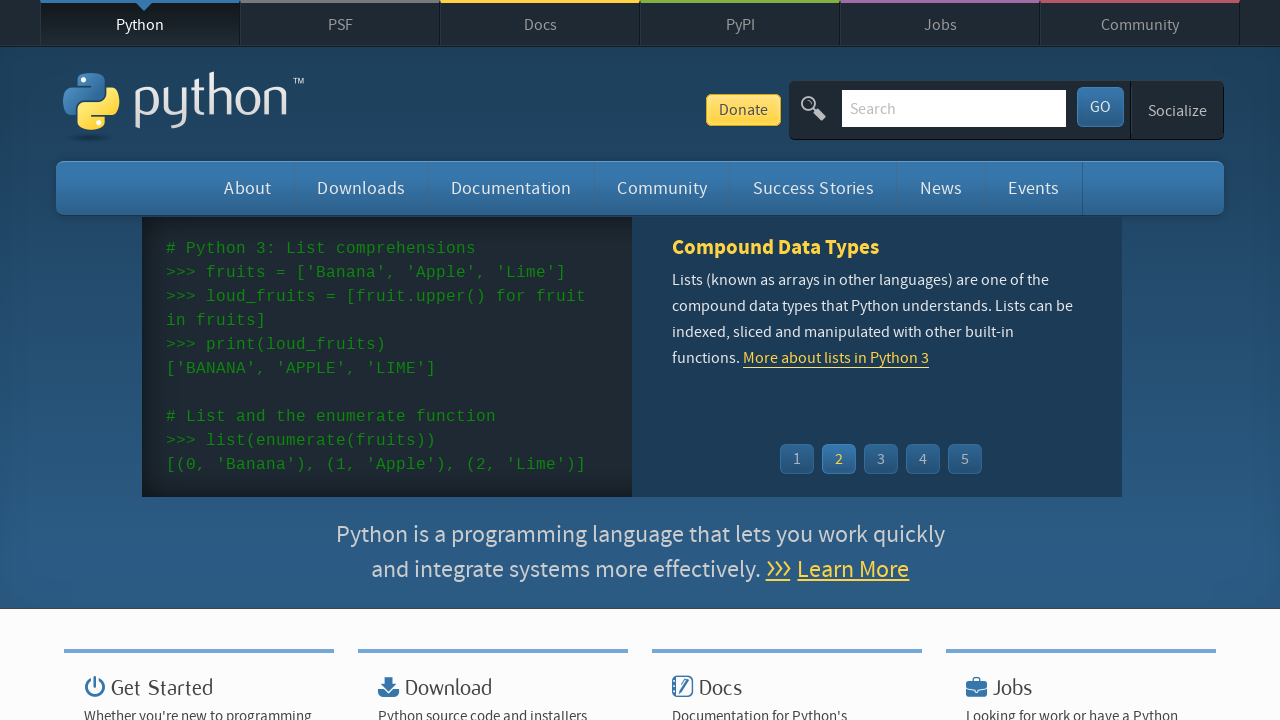

Found link containing 'Python': Python Unplugged on PyTV
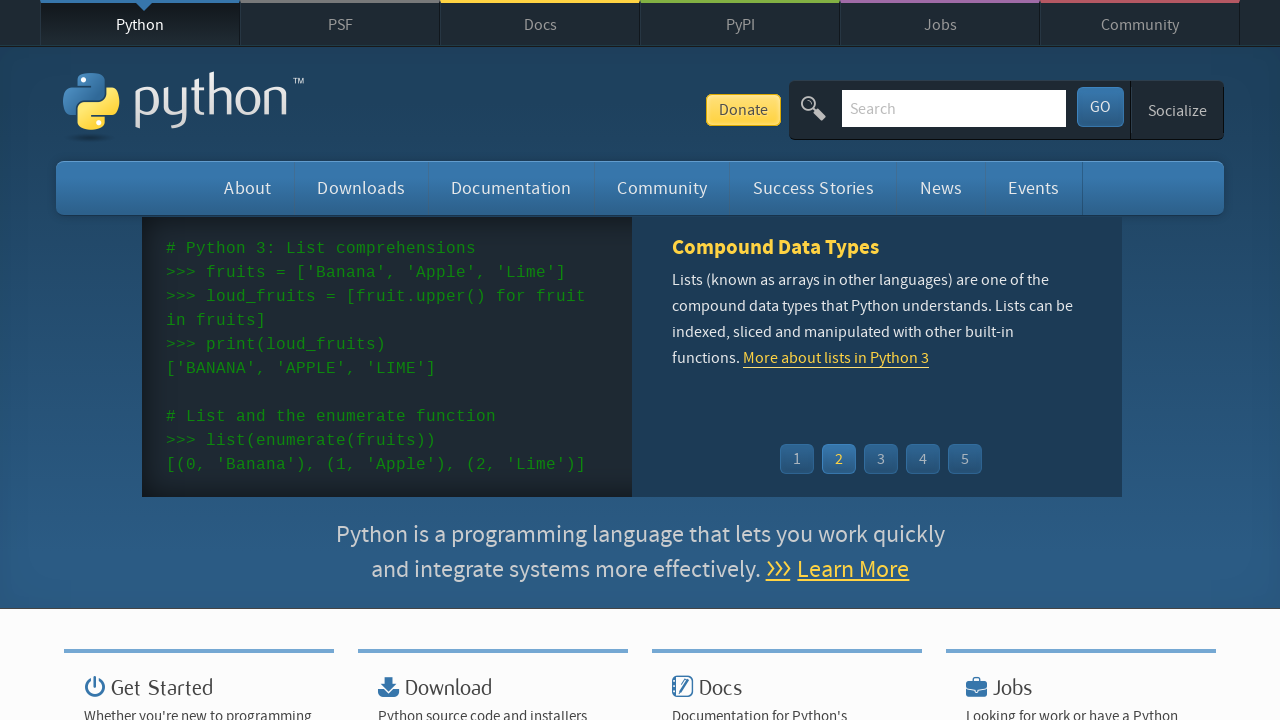

Found link containing 'Python': PythonAsia 2026
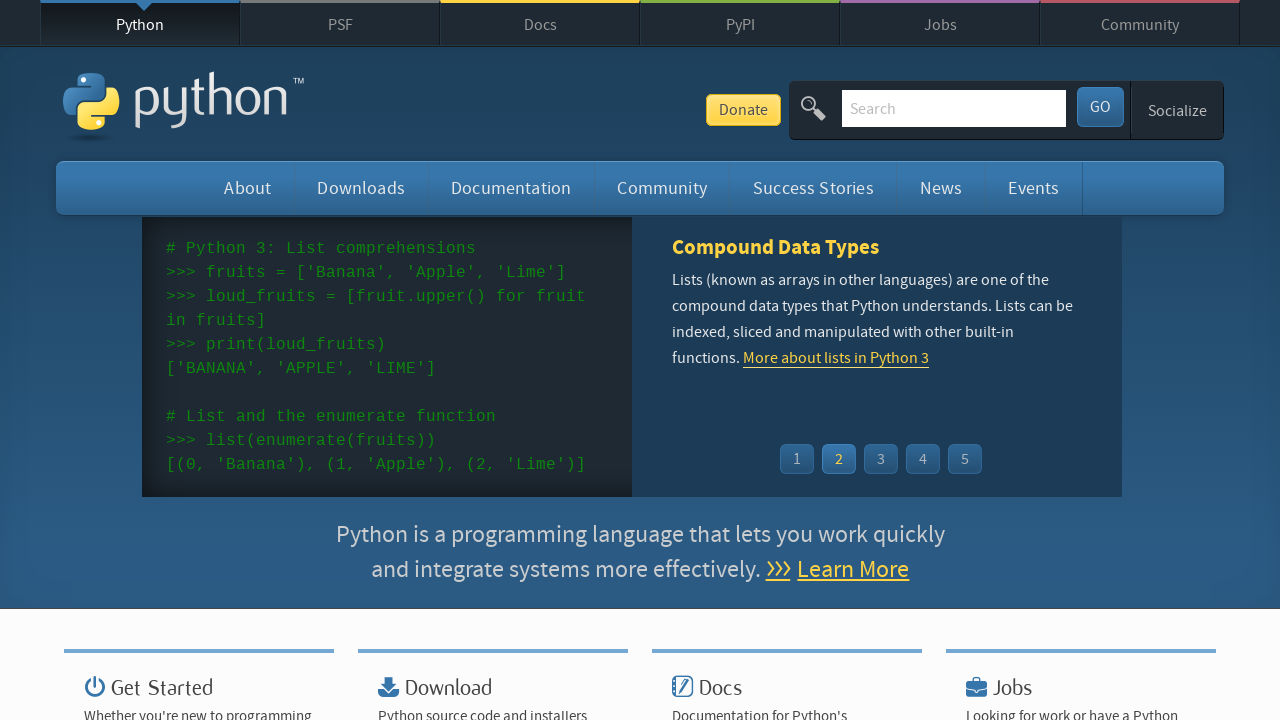

Found link containing 'Python': "Python is all about automating repetitive tasks, leaving more time for your other SEO efforts."
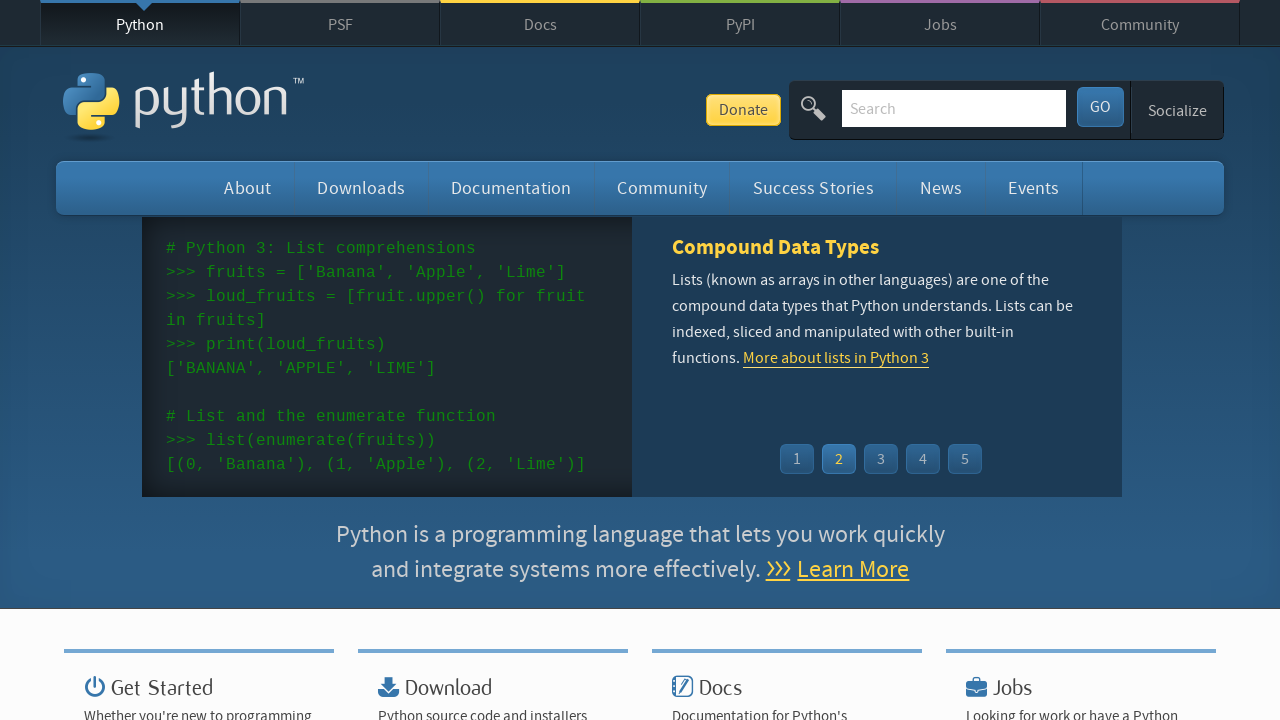

Found link containing 'Python': Using Python scripts to analyse SEO and broken links on your site
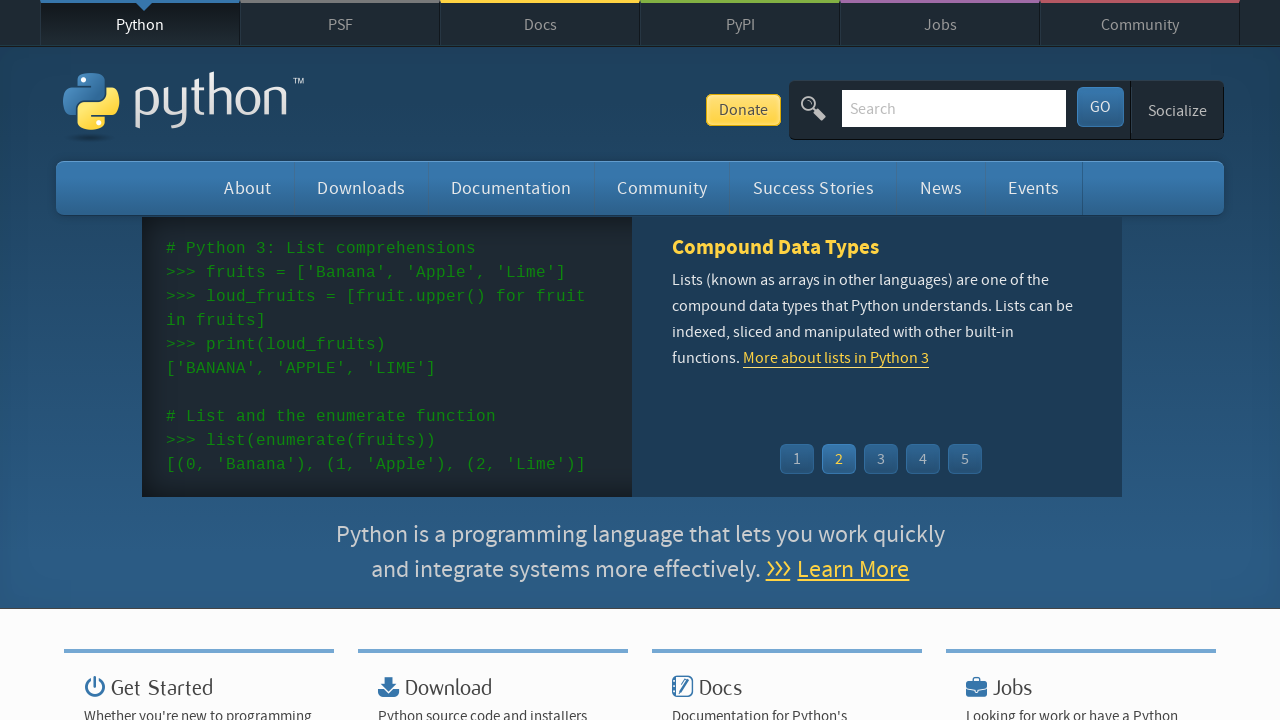

Found link containing 'Python': wxPython
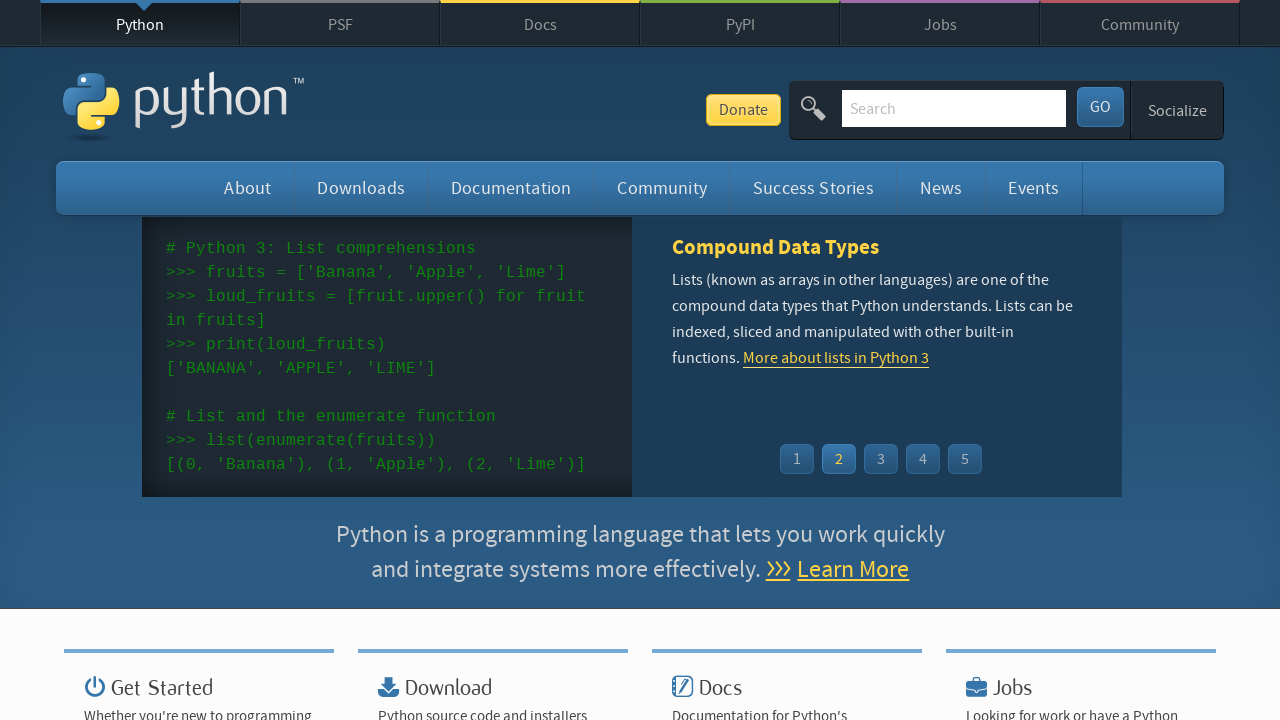

Found link containing 'Python': IPython
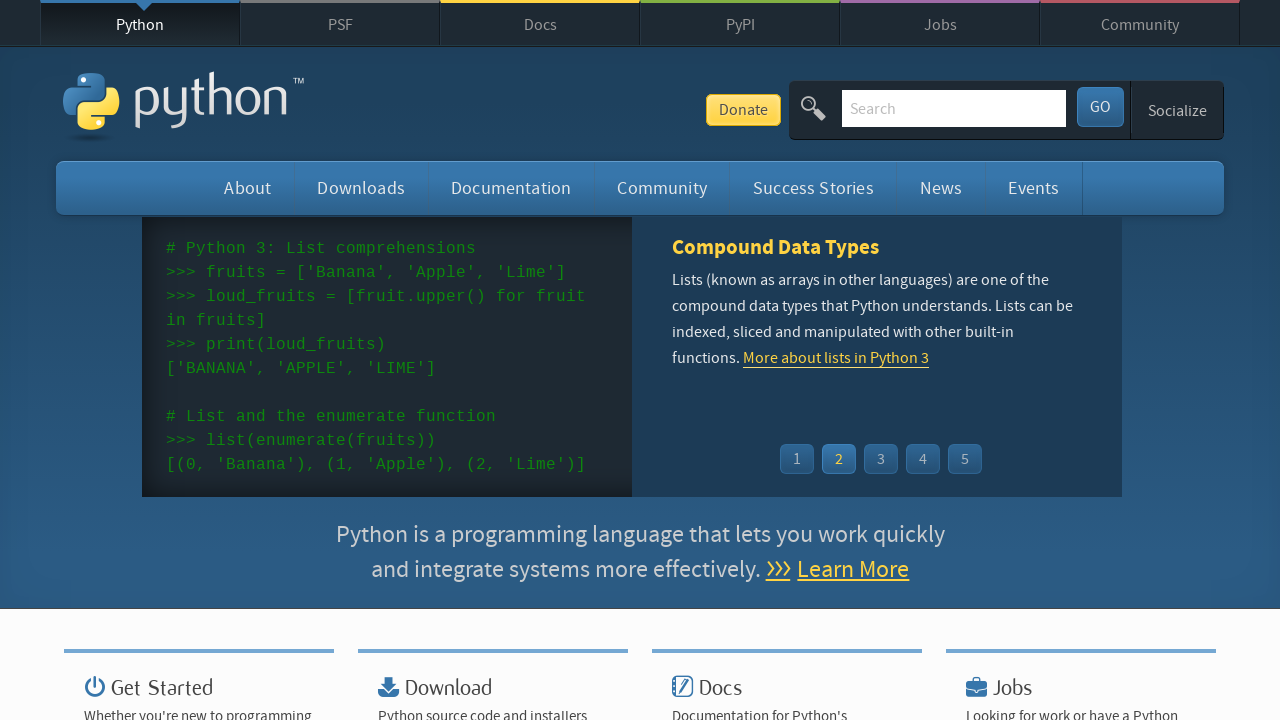

Found link containing 'Python': Python Software Foundation
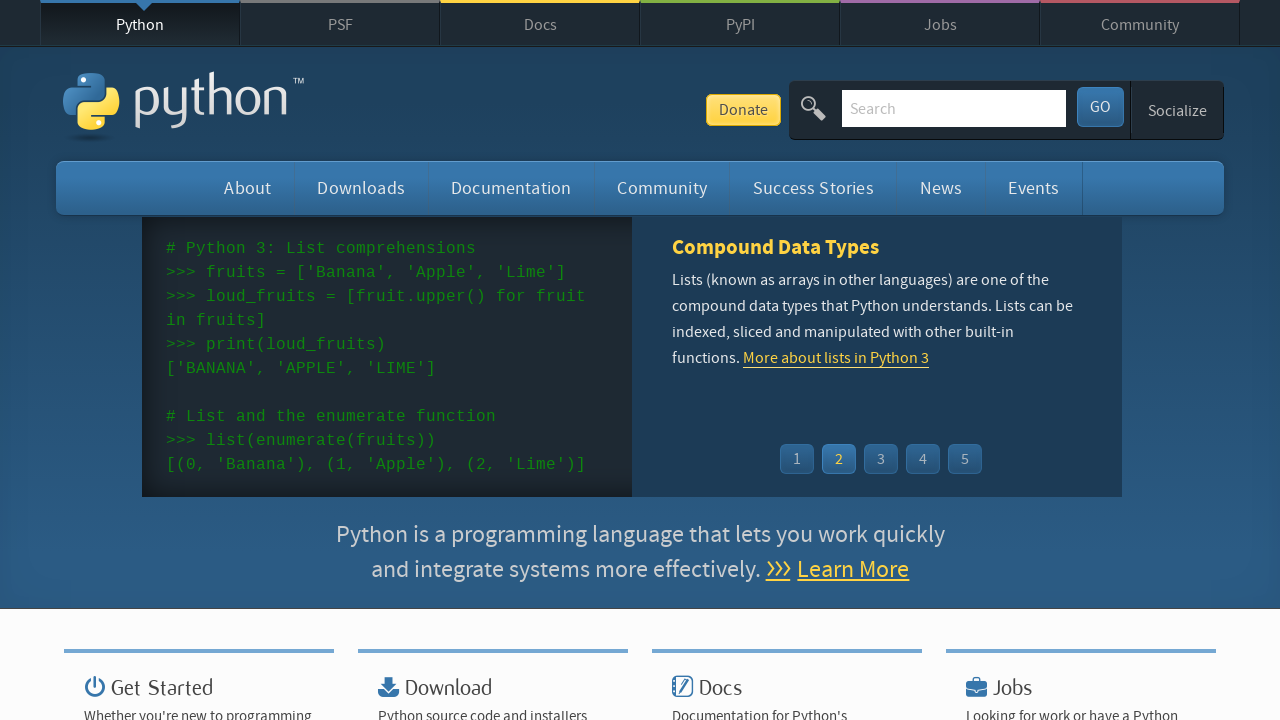

Found link containing 'Python': Python Brochure
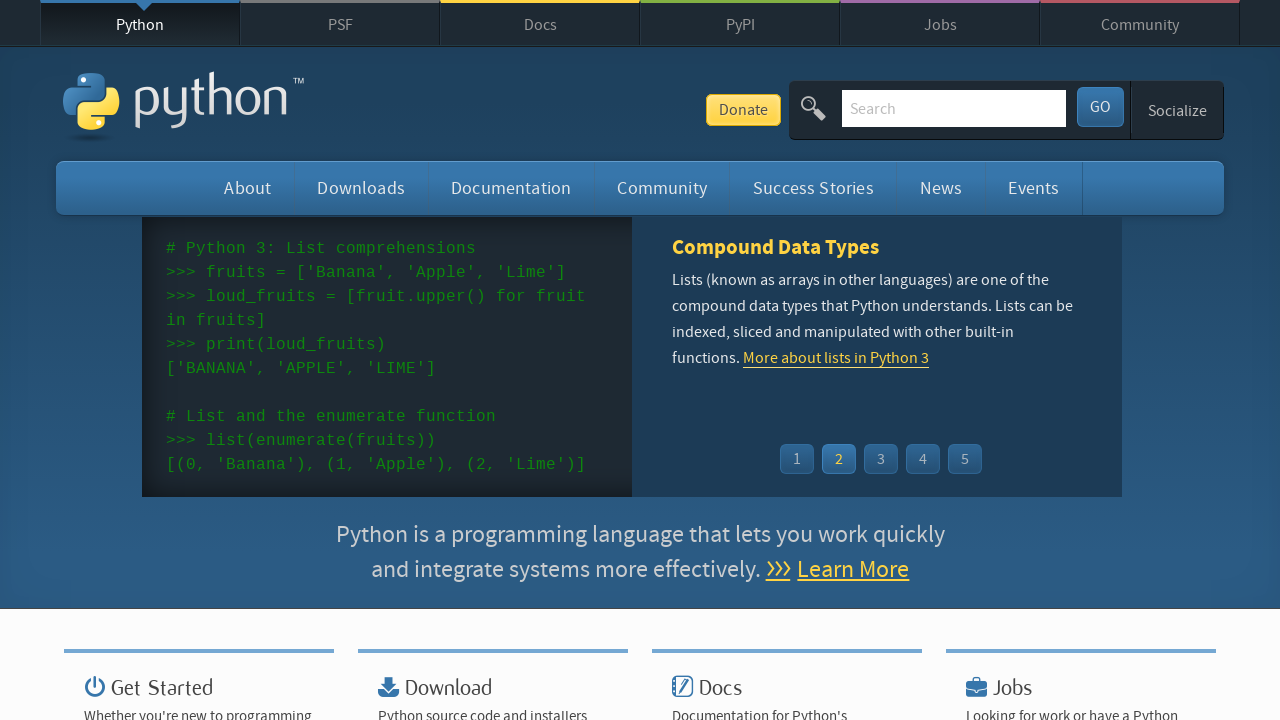

Found link containing 'Python': Python Books
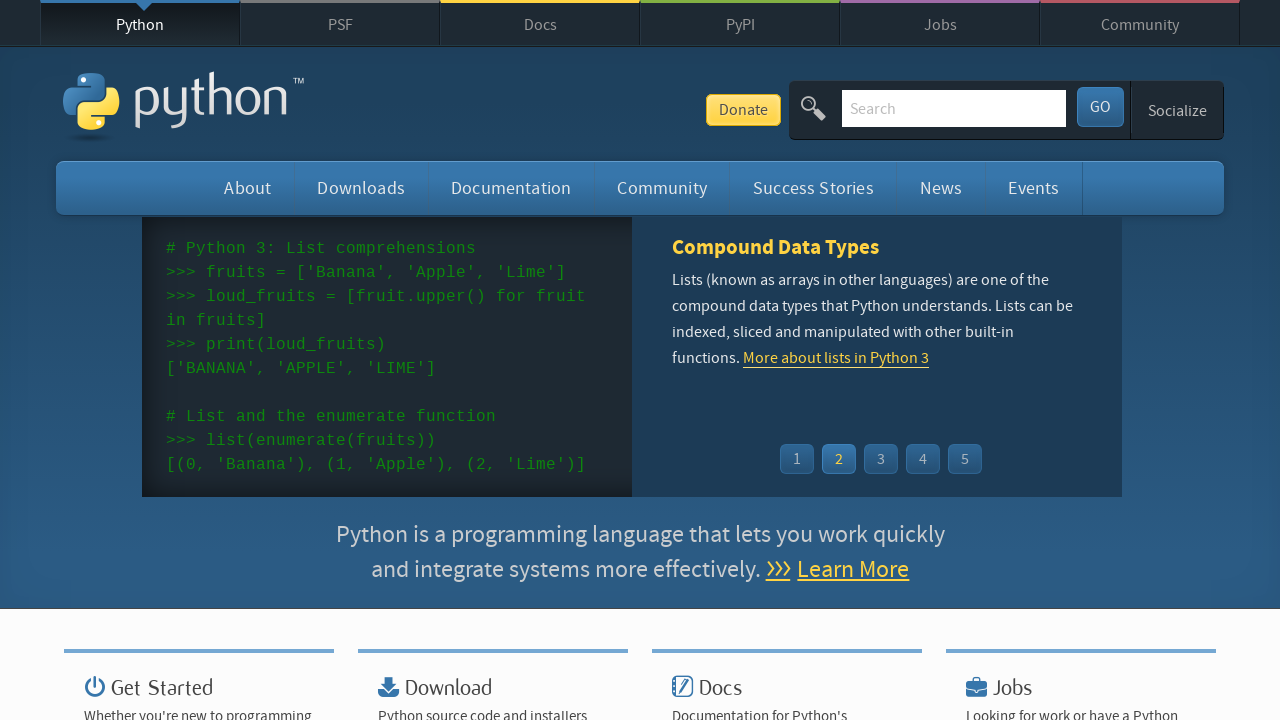

Found link containing 'Python': Python Essays
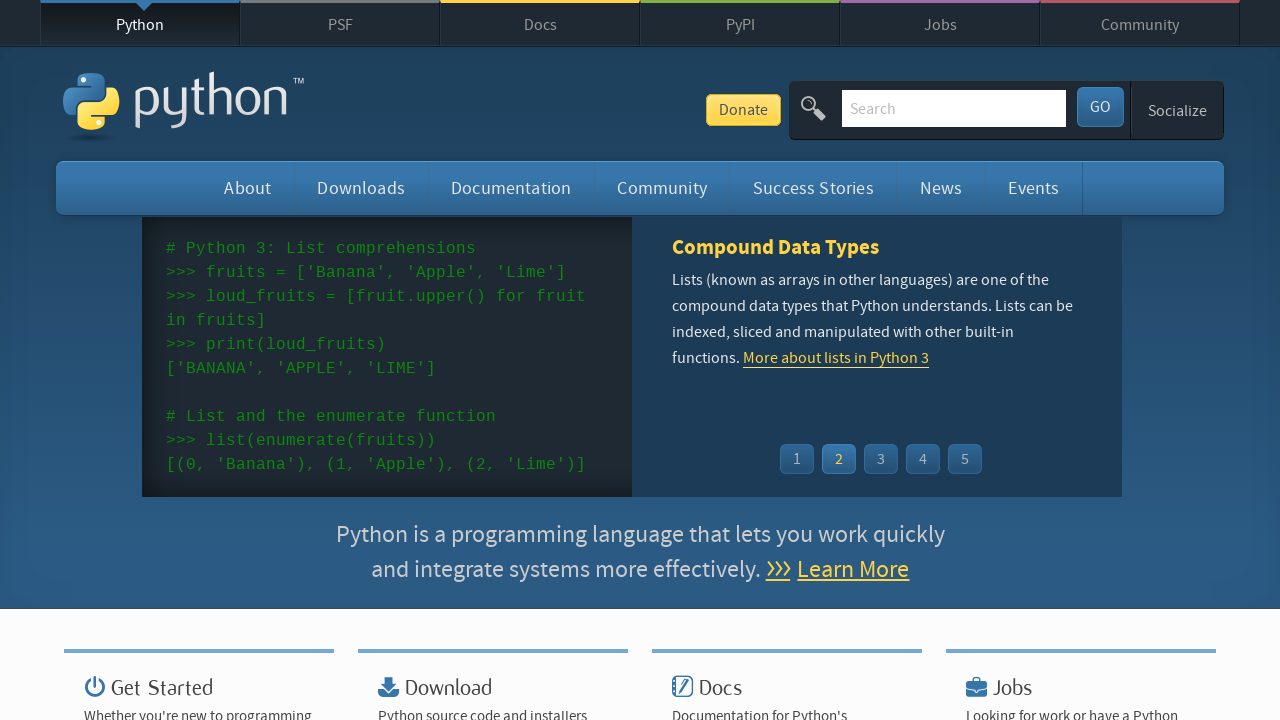

Found link containing 'Python': Python Conferences
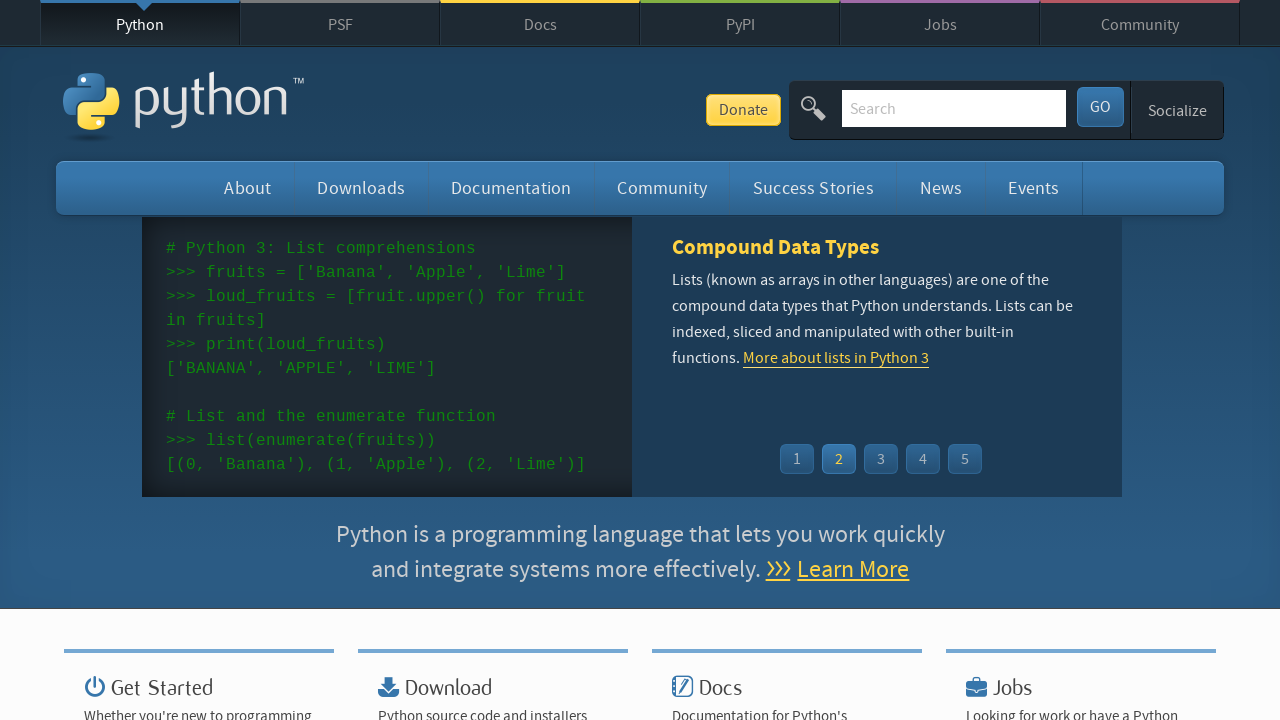

Found link containing 'Python': Python Logo
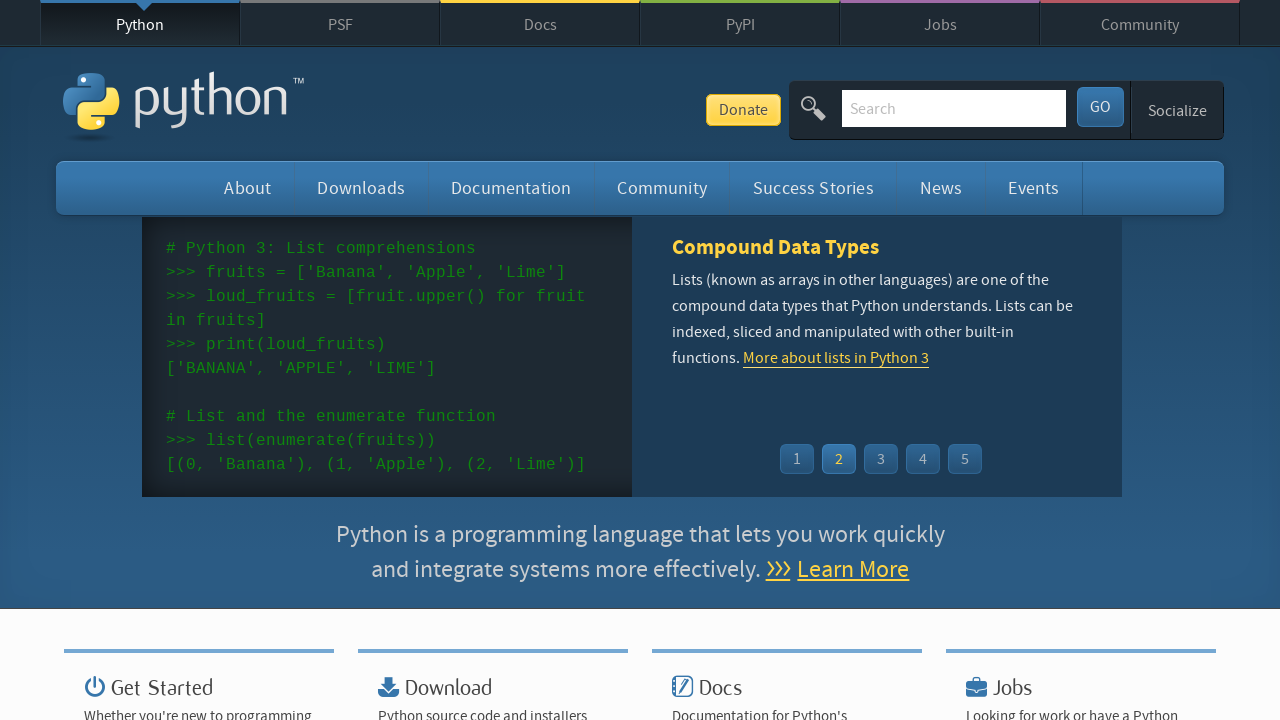

Found link containing 'Python': Python Wiki
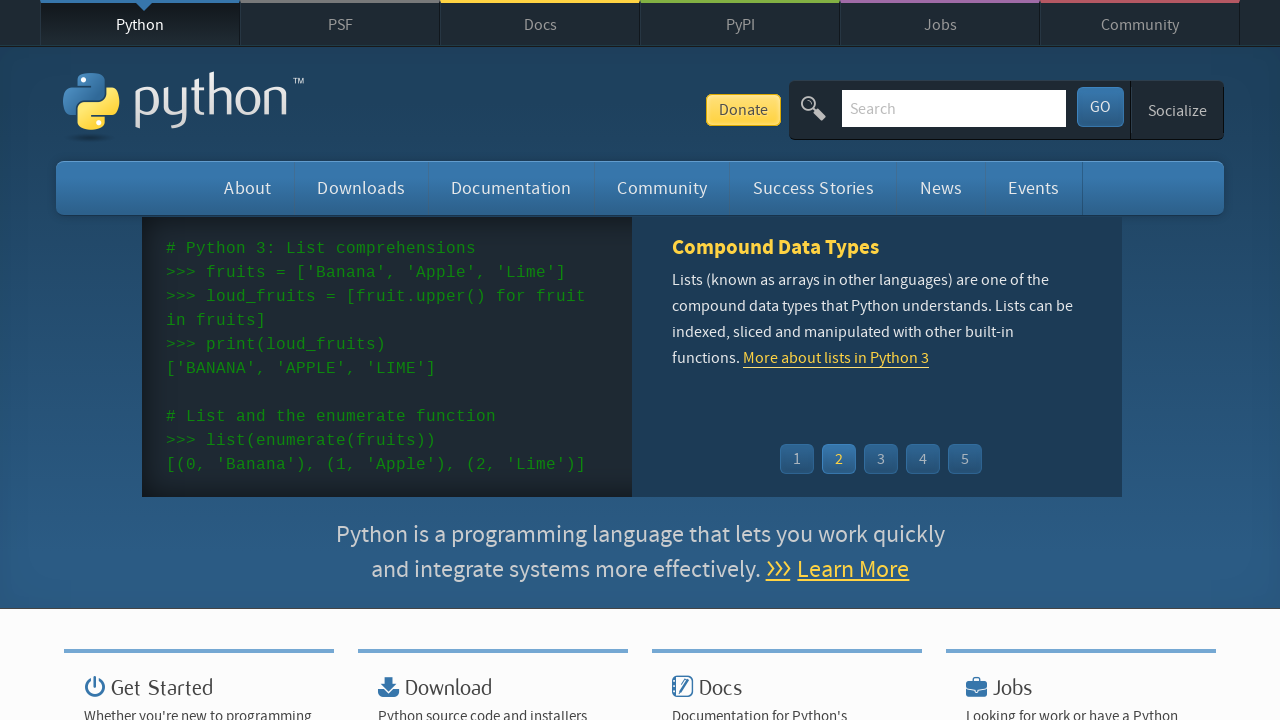

Found link containing 'Python': Python News
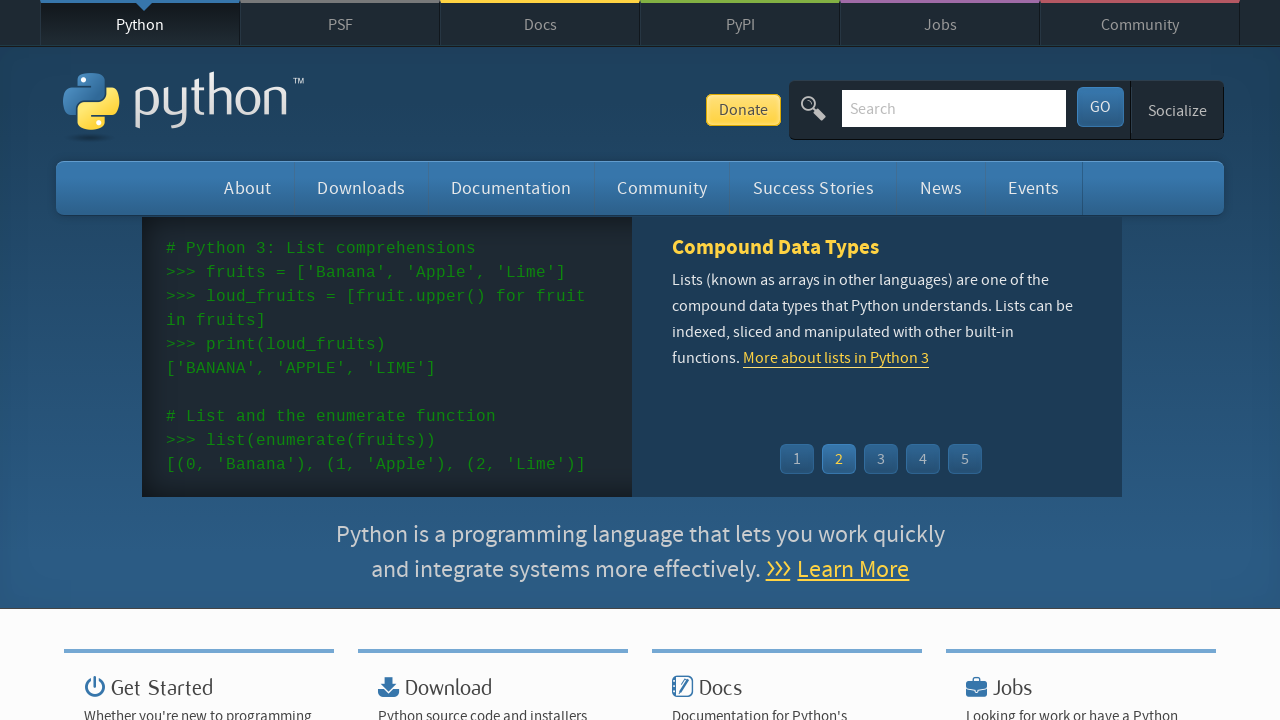

Found link containing 'Python': Python Events
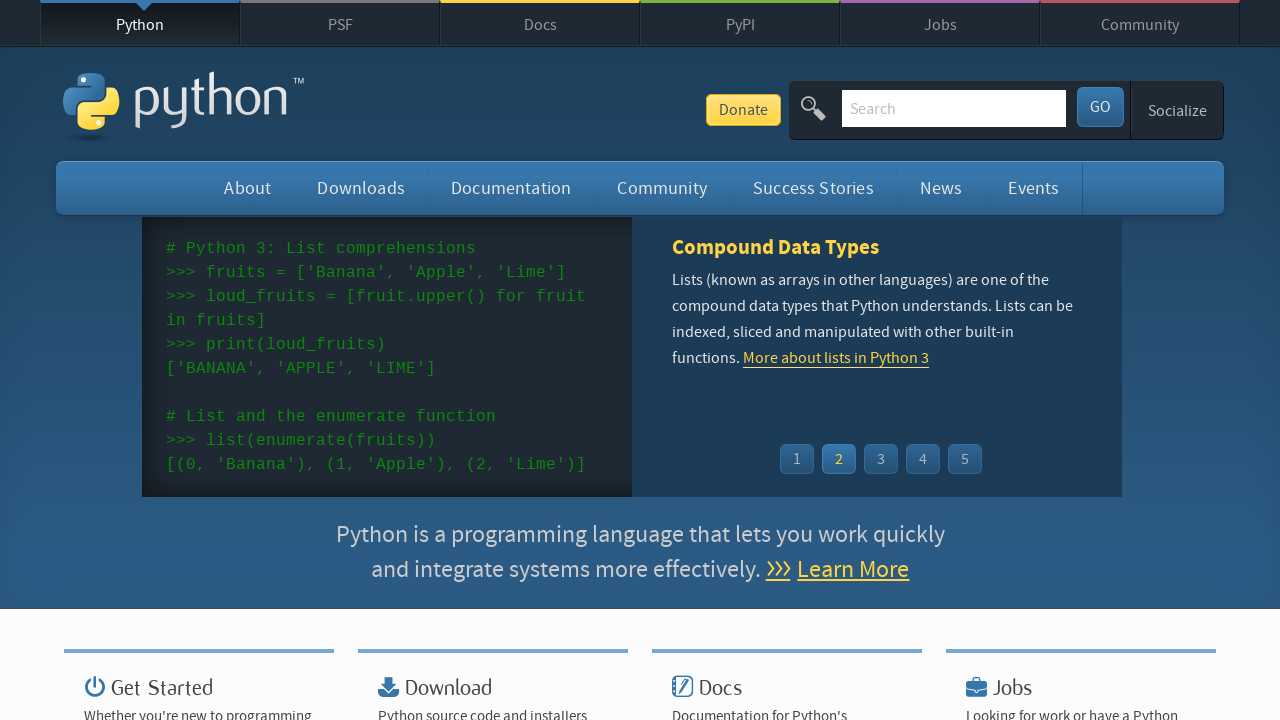

Found link containing 'Python': Python Events Archive
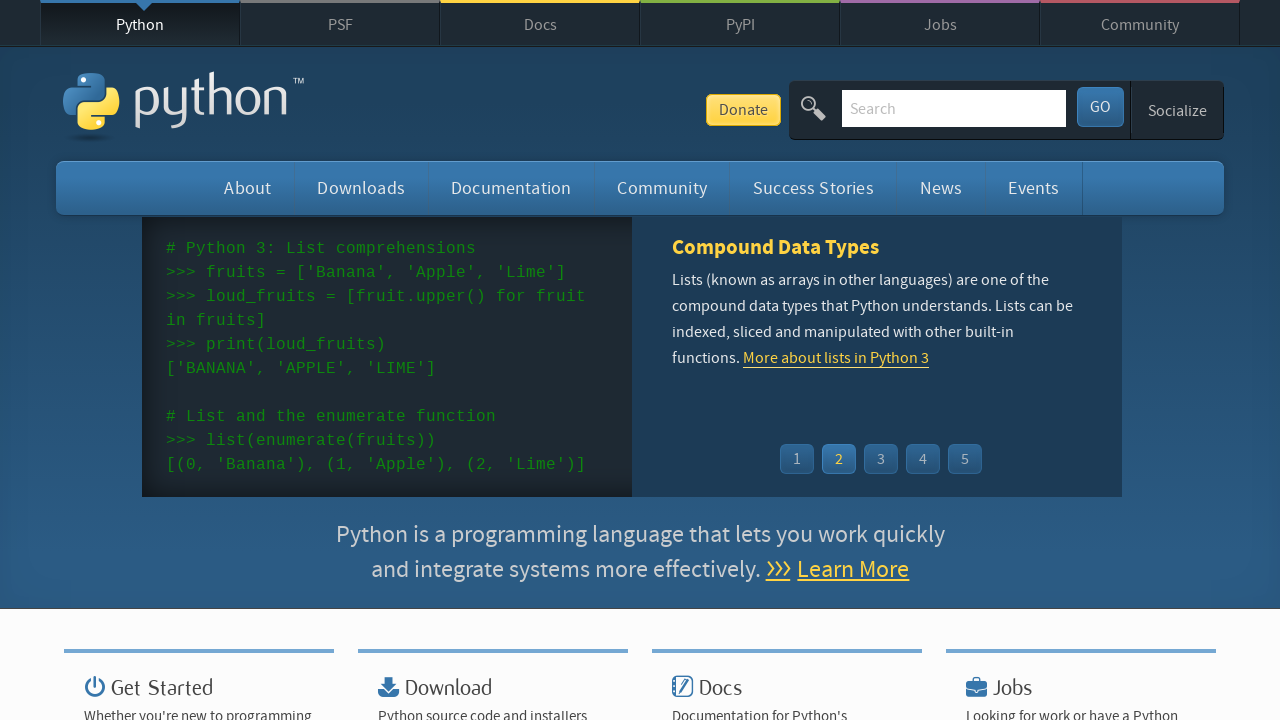

Found link containing 'Python': Python Software Foundation
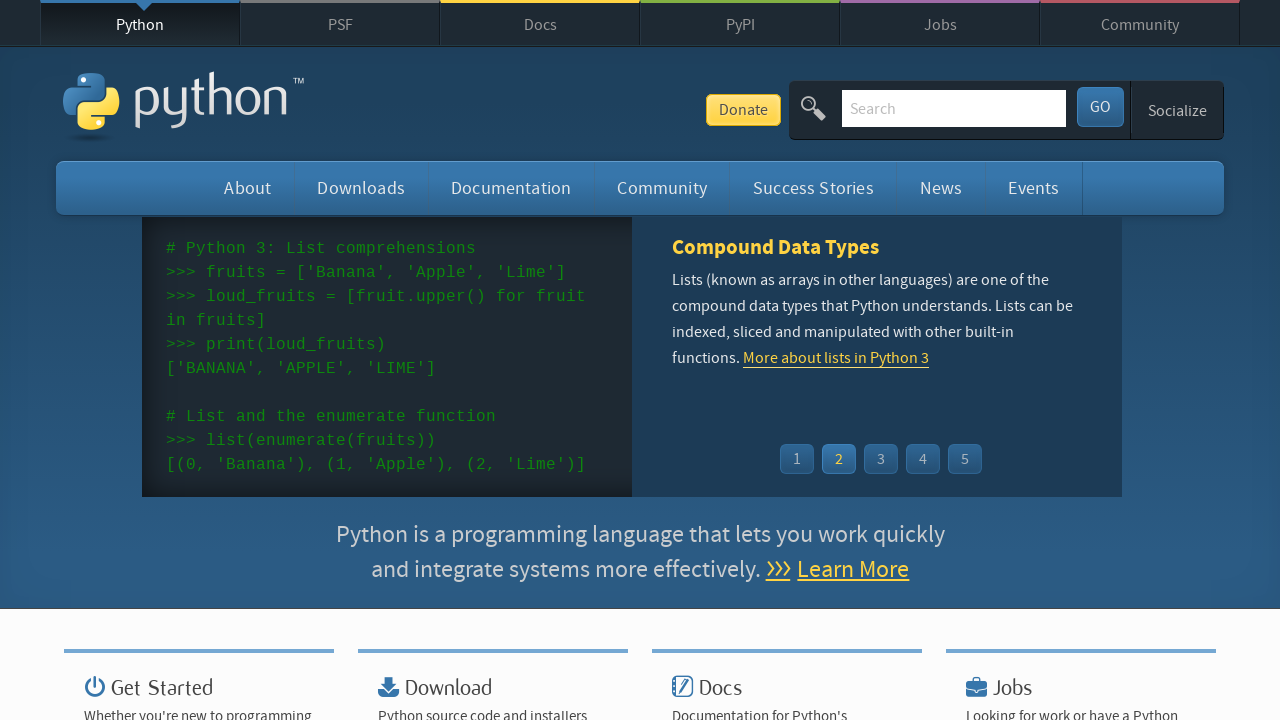

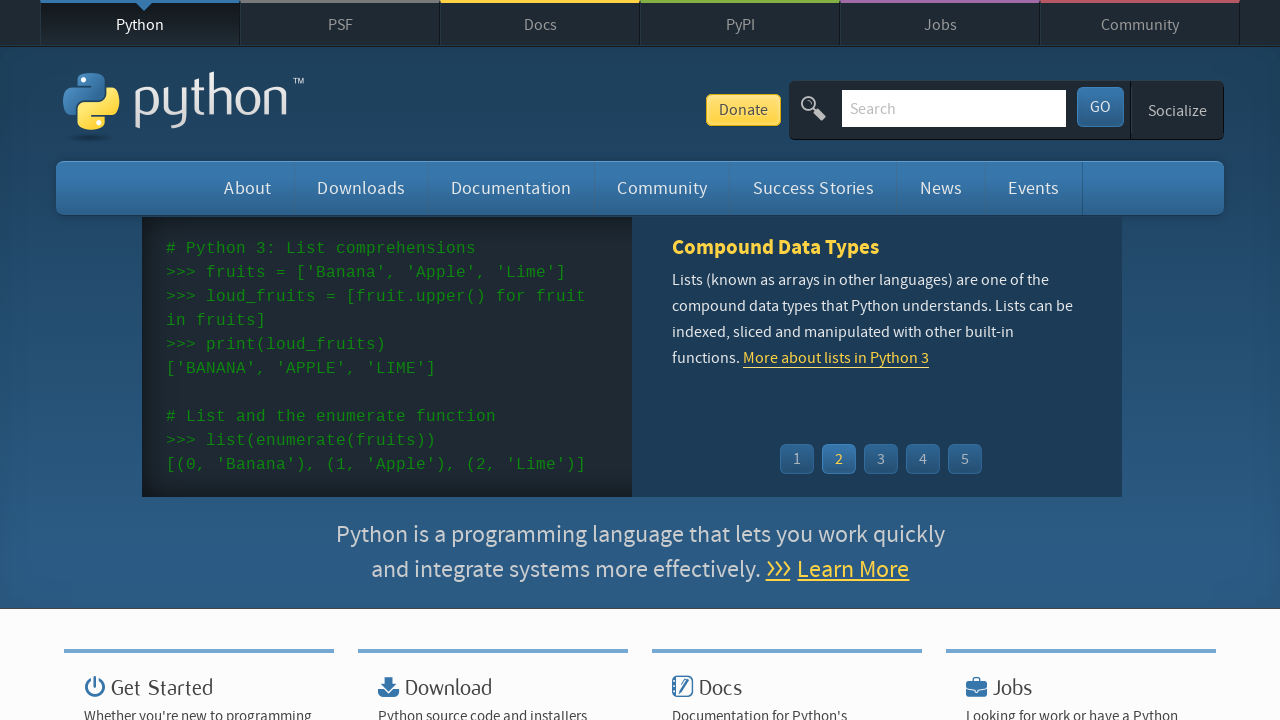